Tests breadth of calculator functions including trigonometric functions, logarithms, exponents, square root, and pi.

Starting URL: https://www.desmos.com/scientific

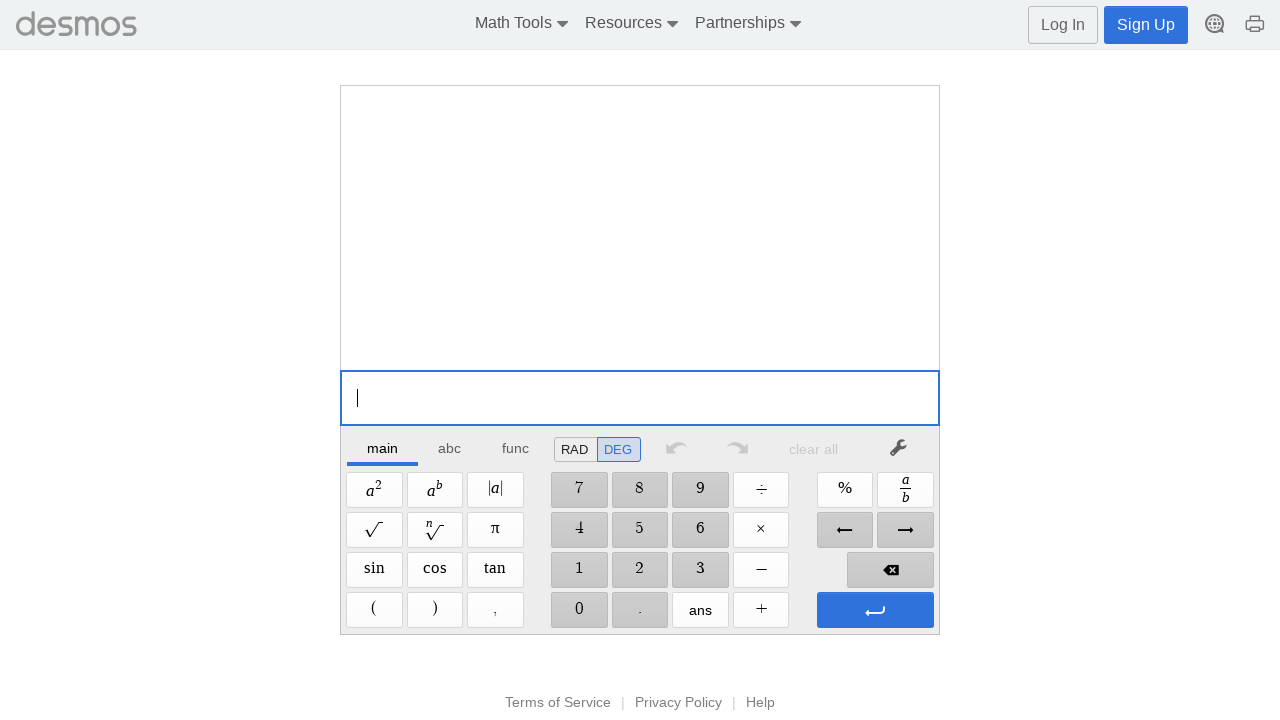

Clicked Sine trigonometric function at (374, 570) on xpath=//span[@aria-label='Sine']
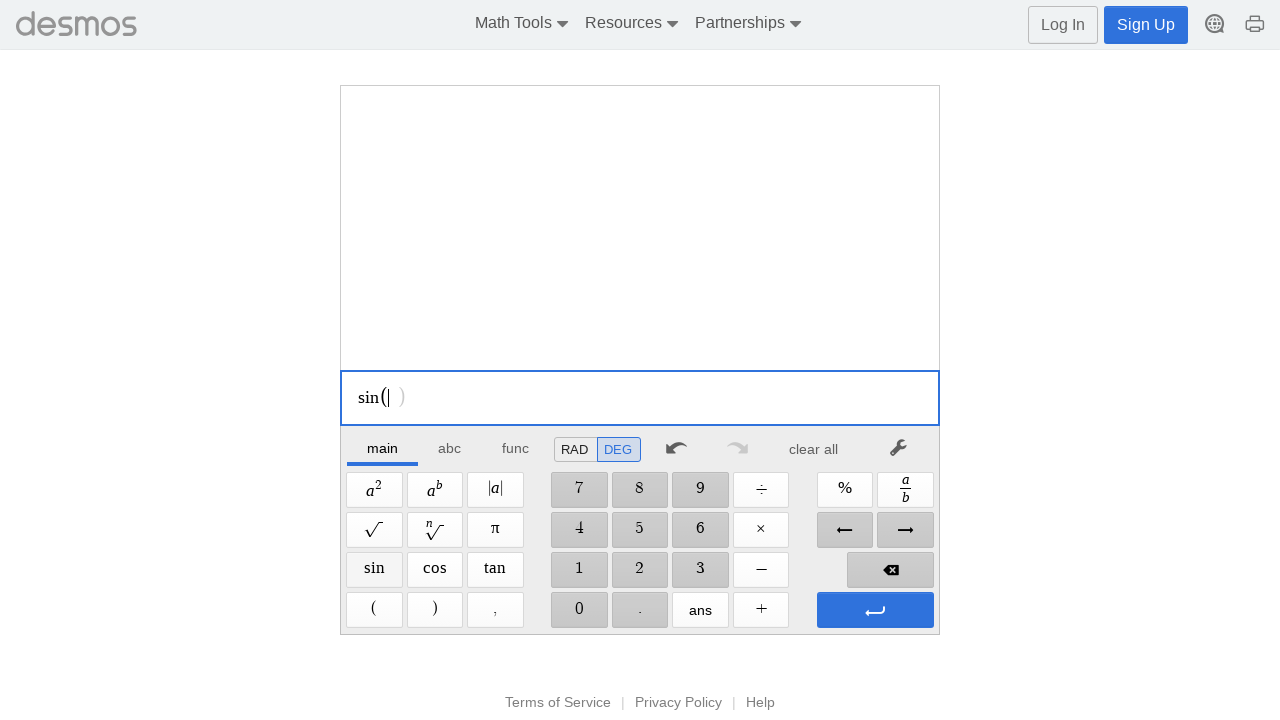

Clicked digit '3' at (700, 570) on //span[@aria-label='3']
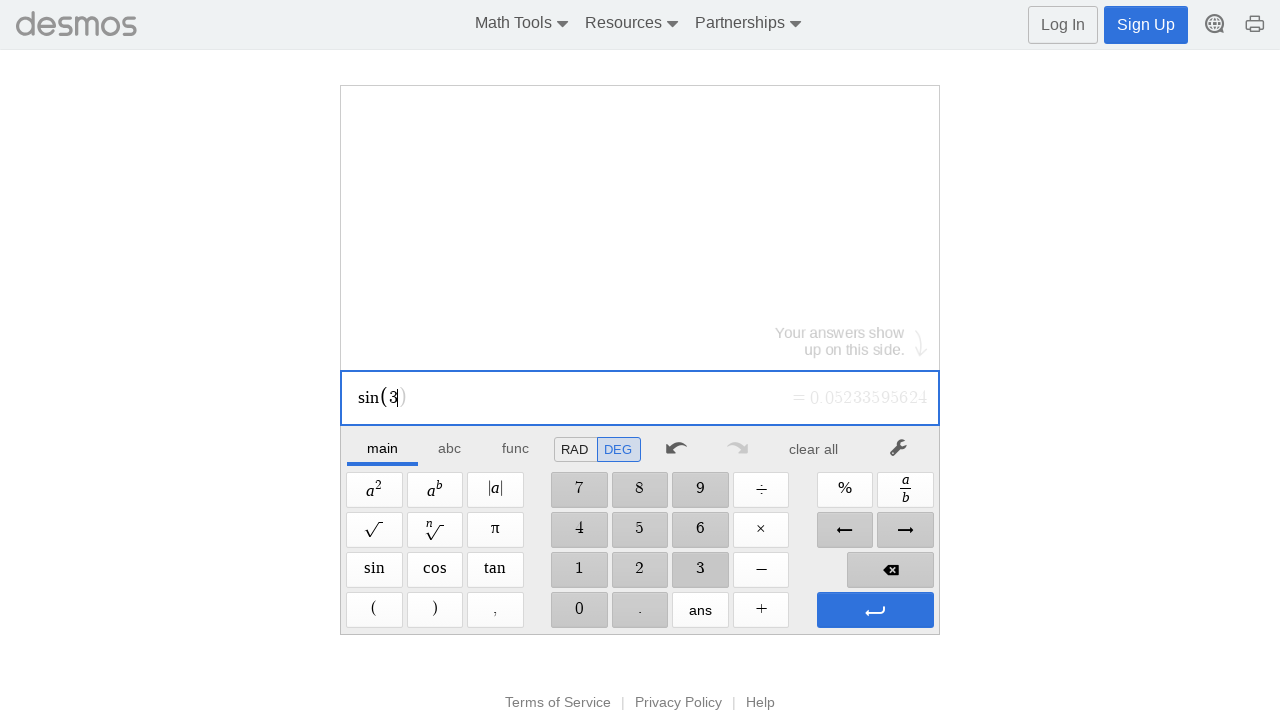

Clicked digit '0' at (579, 610) on //span[@aria-label='0']
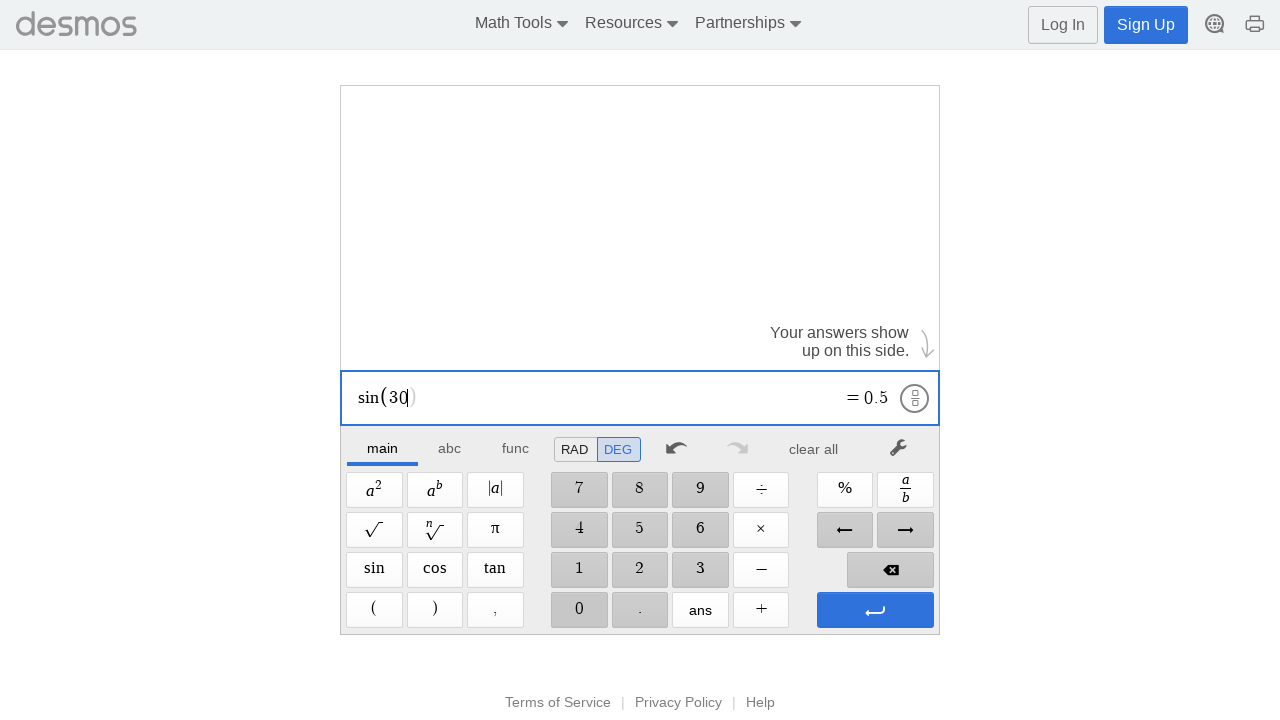

Clicked Enter to evaluate expression at (875, 610) on xpath=//span[@aria-label='Enter']
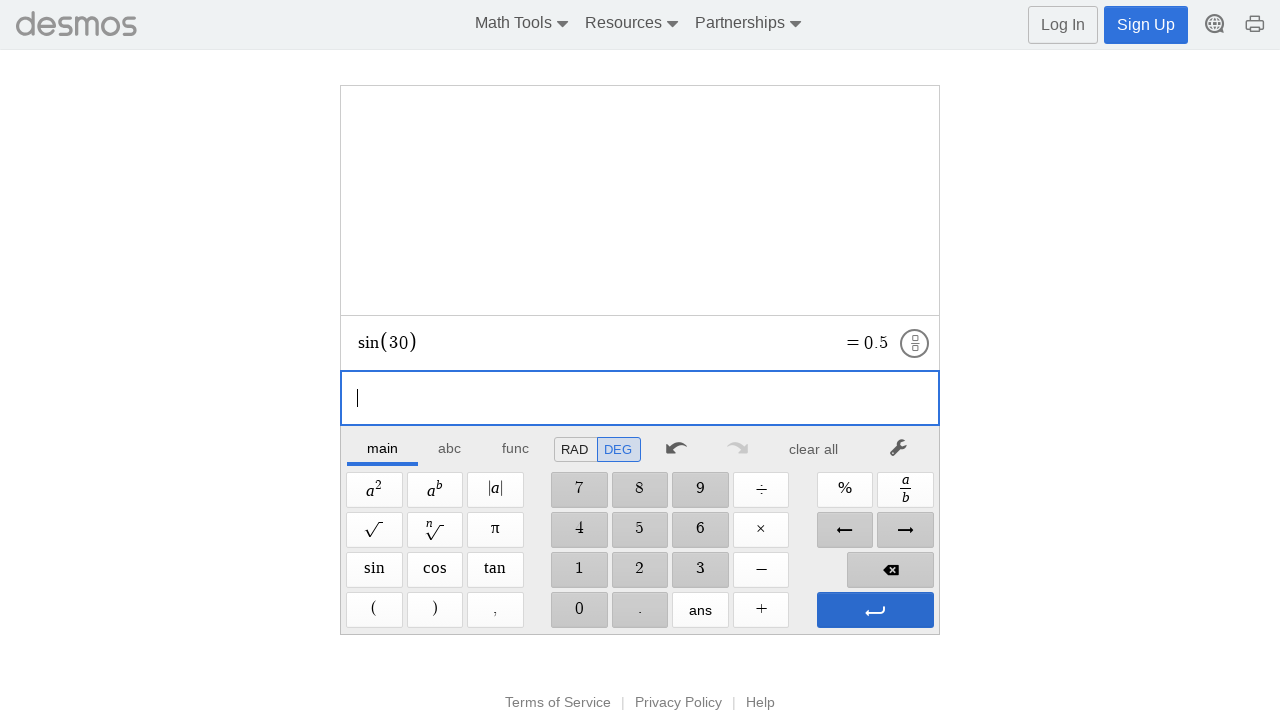

Clicked Enter to evaluate final expression at (875, 610) on xpath=//span[@aria-label='Enter']
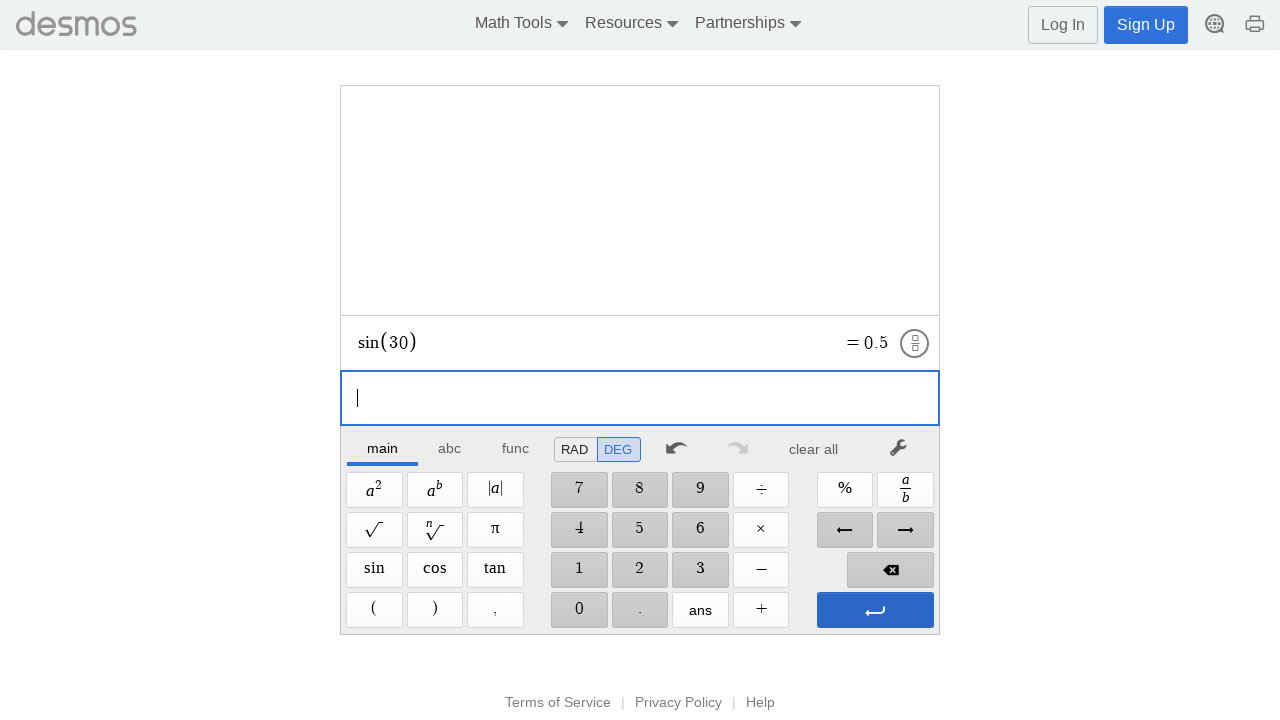

Cleared the calculator display at (814, 449) on xpath=//*[@id="main"]/div/div/div/div[2]/div[1]/div/div[7]
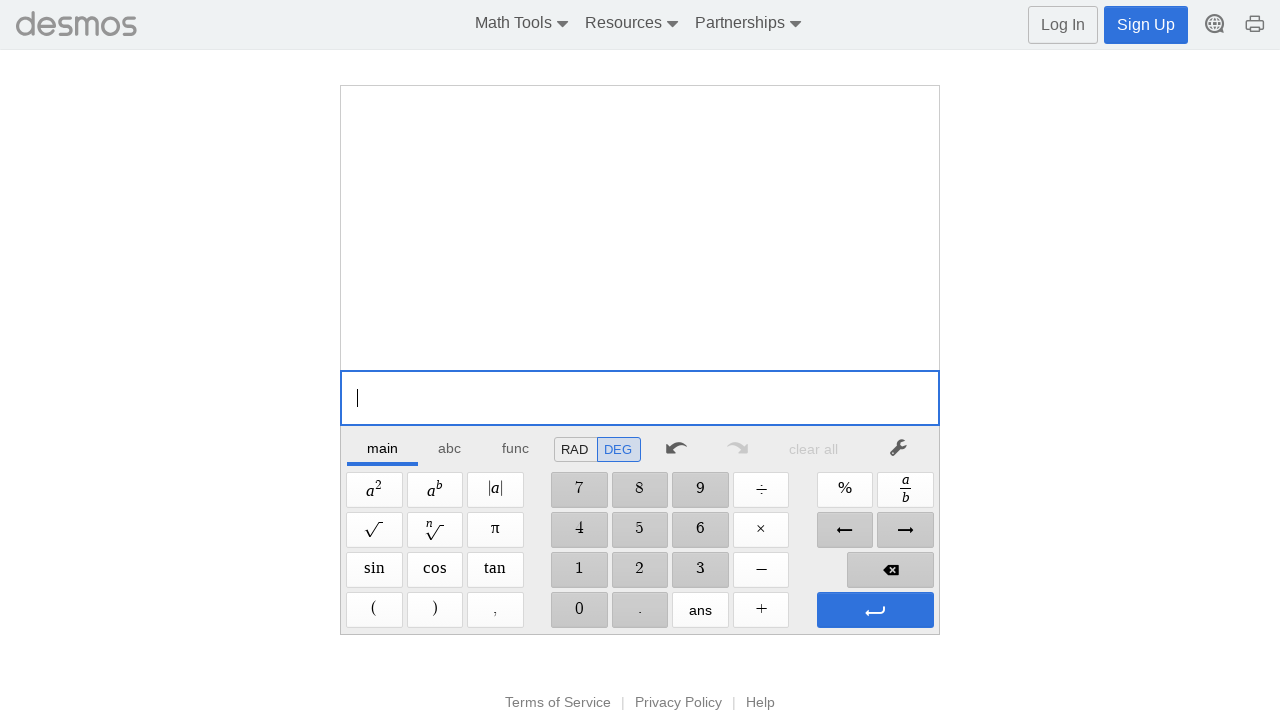

Tested sine function with 30 degrees
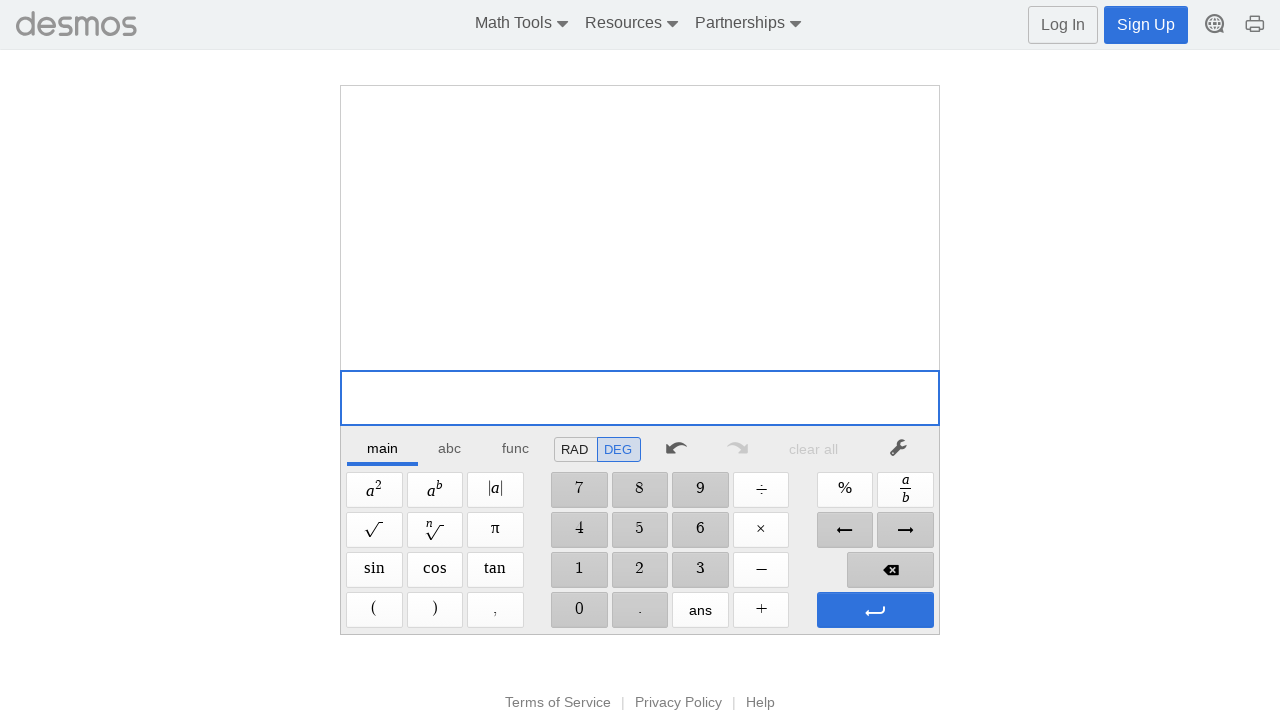

Clicked Cosine trigonometric function at (435, 570) on xpath=//span[@aria-label='Cosine']
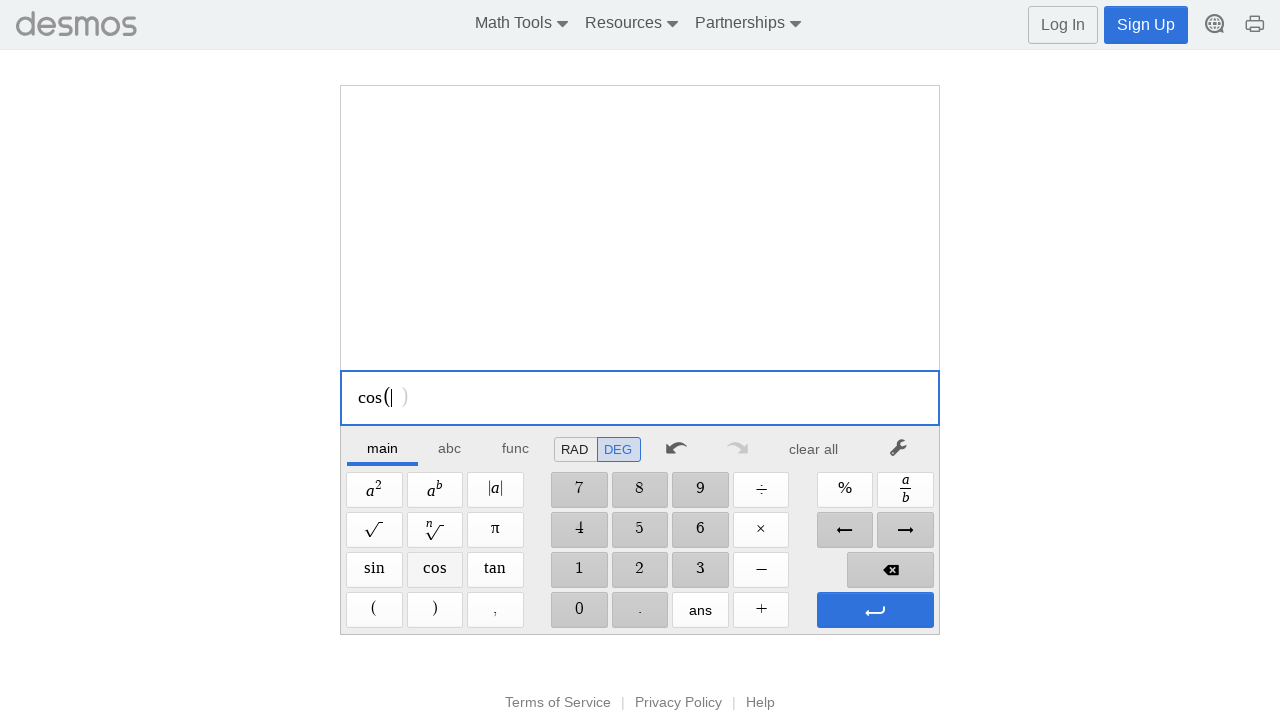

Clicked digit '6' at (700, 530) on //span[@aria-label='6']
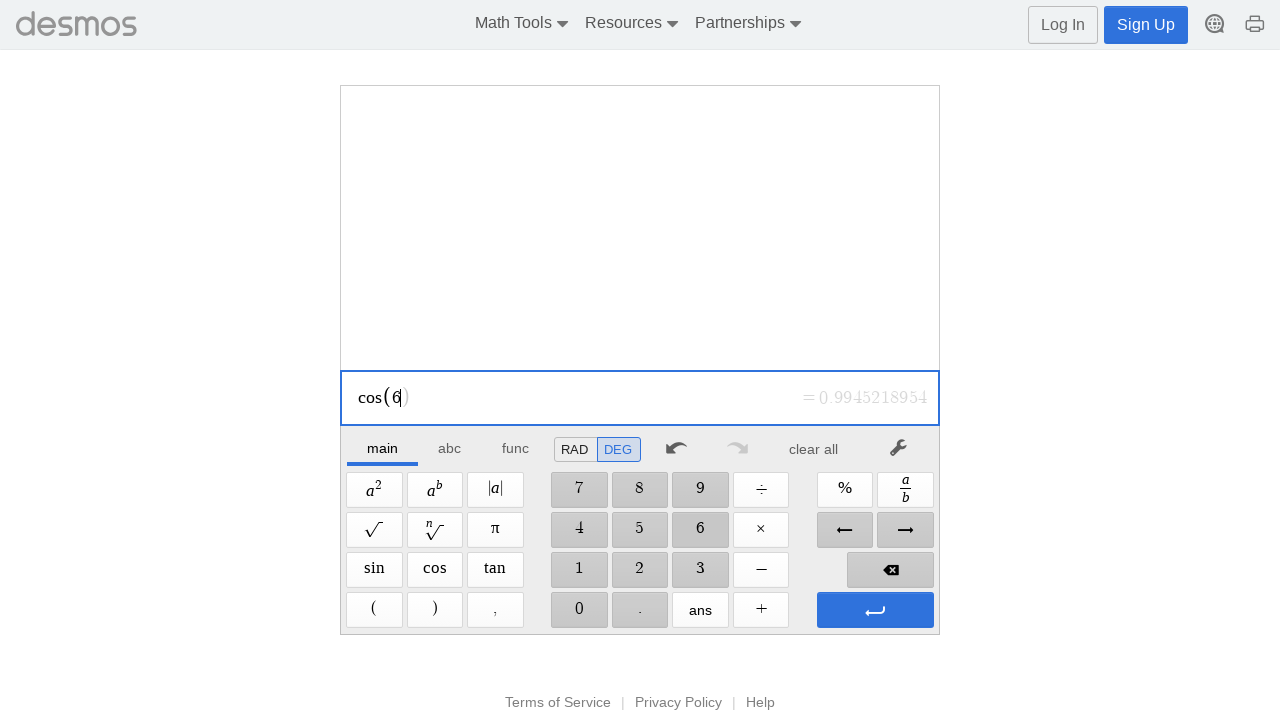

Clicked digit '0' at (579, 610) on //span[@aria-label='0']
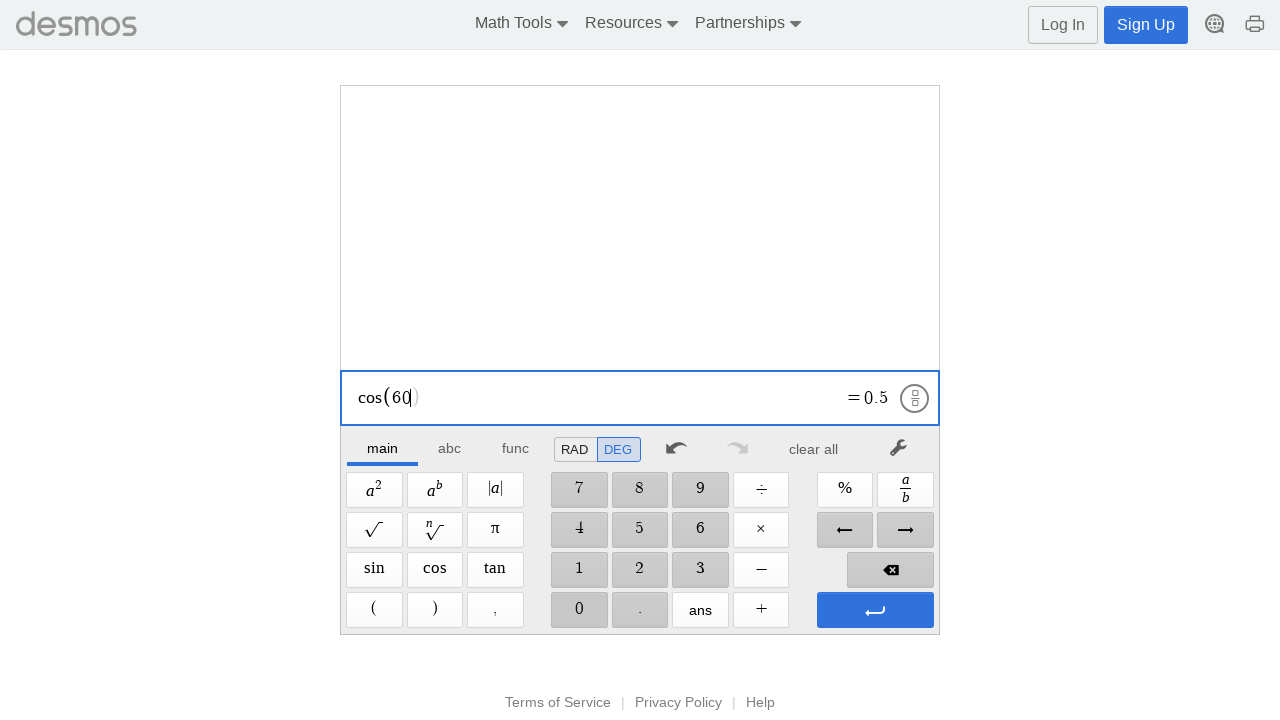

Clicked Enter to evaluate expression at (875, 610) on xpath=//span[@aria-label='Enter']
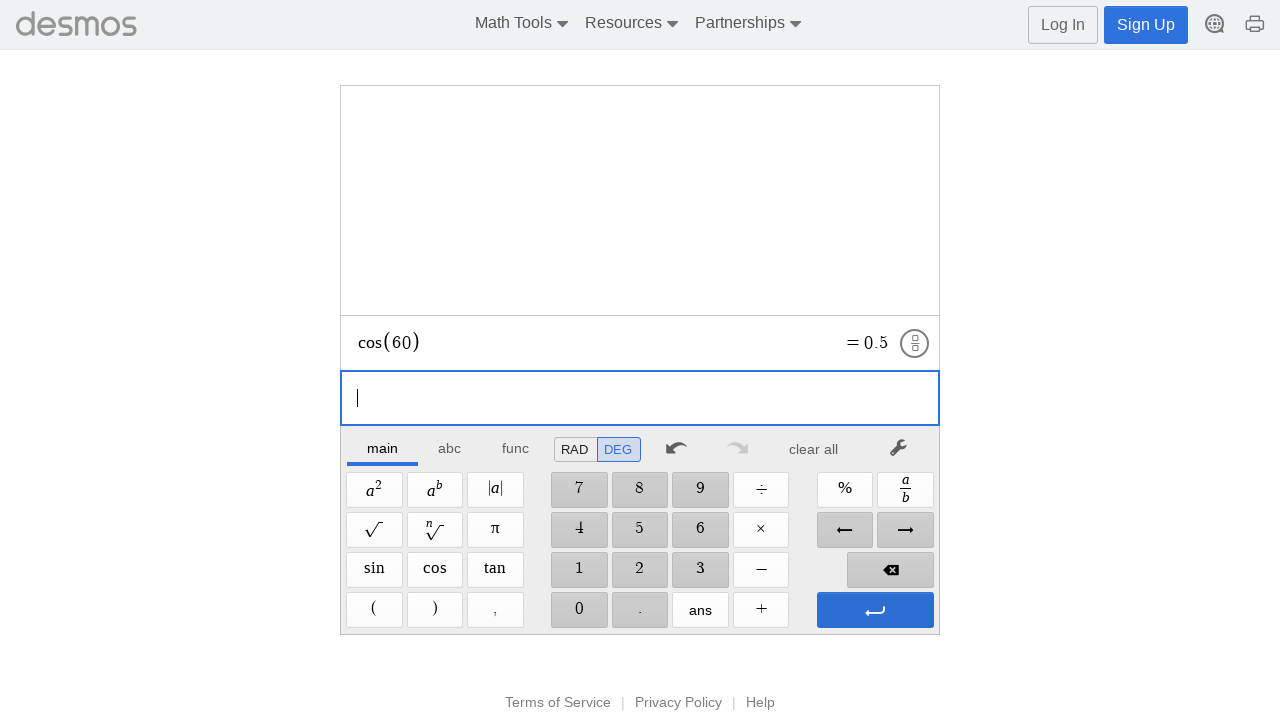

Clicked Enter to evaluate final expression at (875, 610) on xpath=//span[@aria-label='Enter']
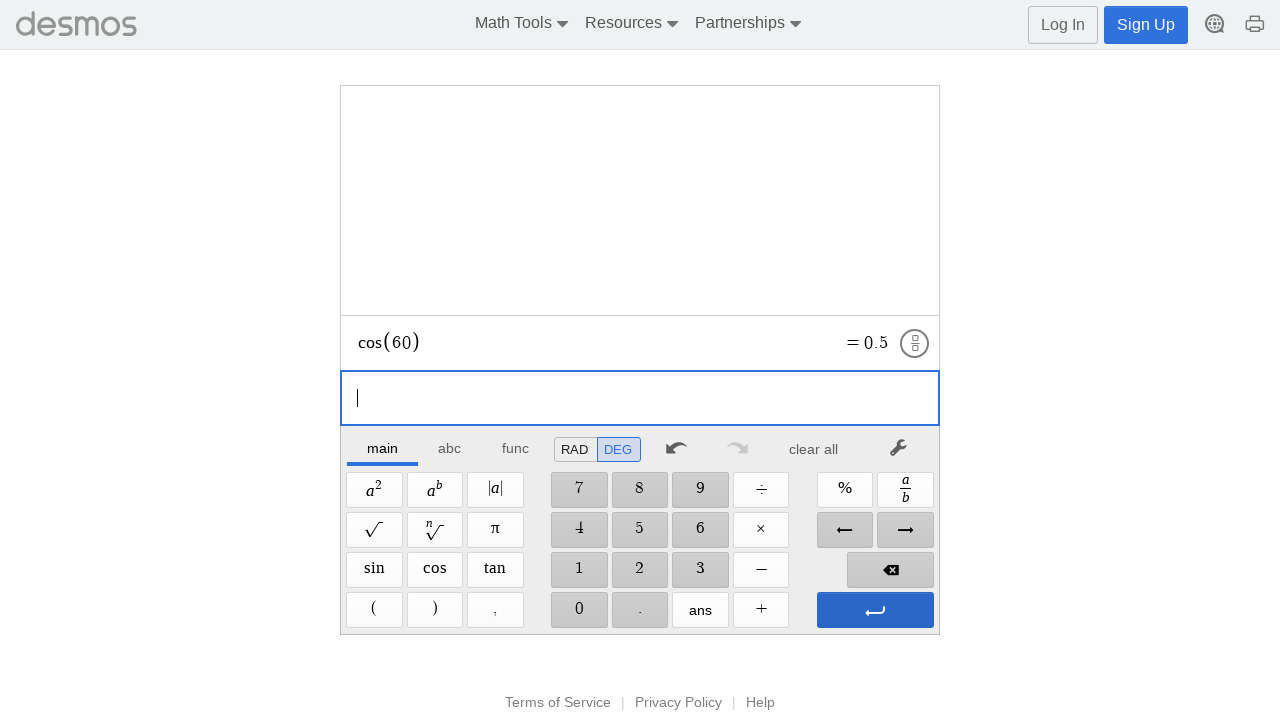

Cleared the calculator display at (814, 449) on xpath=//*[@id="main"]/div/div/div/div[2]/div[1]/div/div[7]
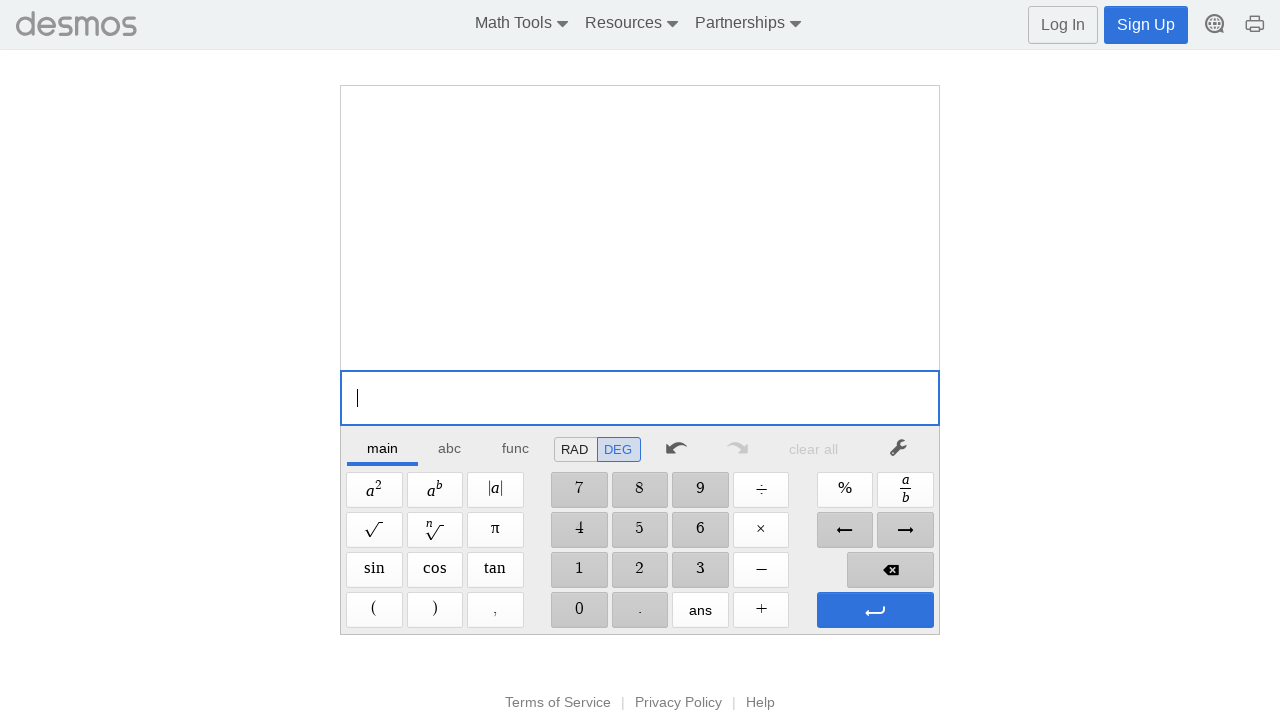

Tested cosine function with 60 degrees
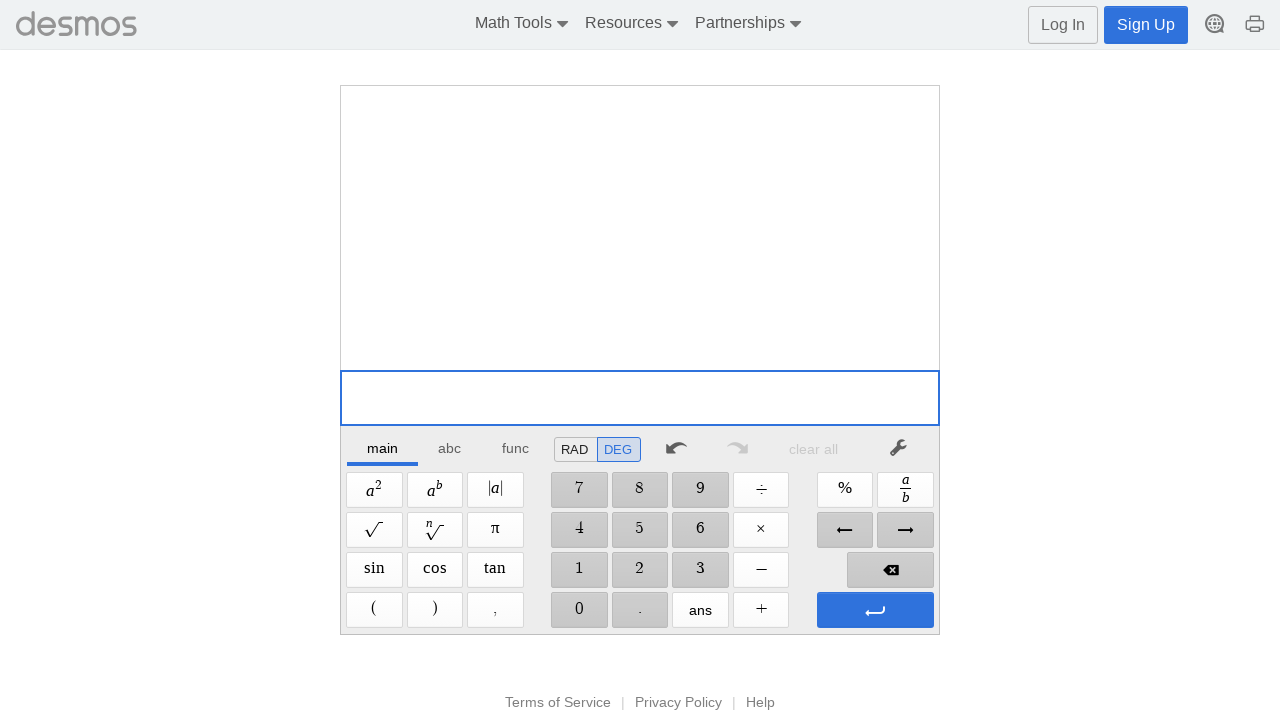

Clicked Tangent trigonometric function at (495, 570) on xpath=//span[@aria-label='Tangent']
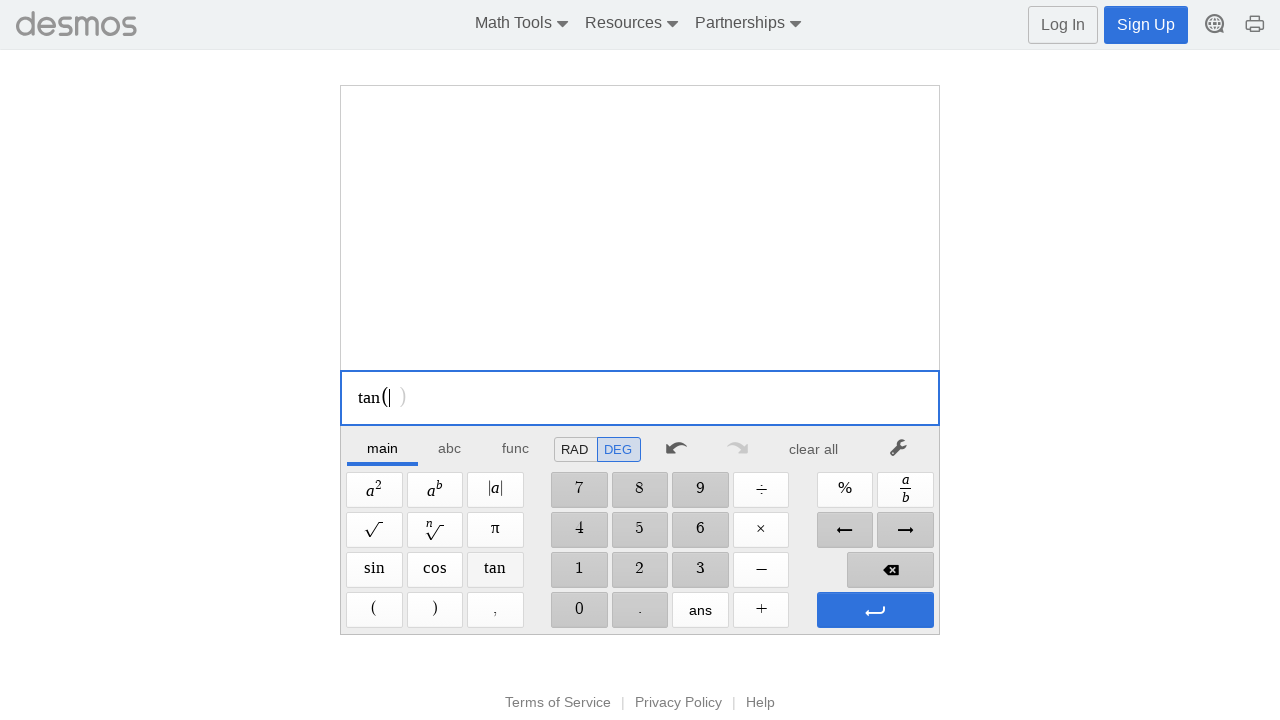

Clicked digit '4' at (579, 530) on //span[@aria-label='4']
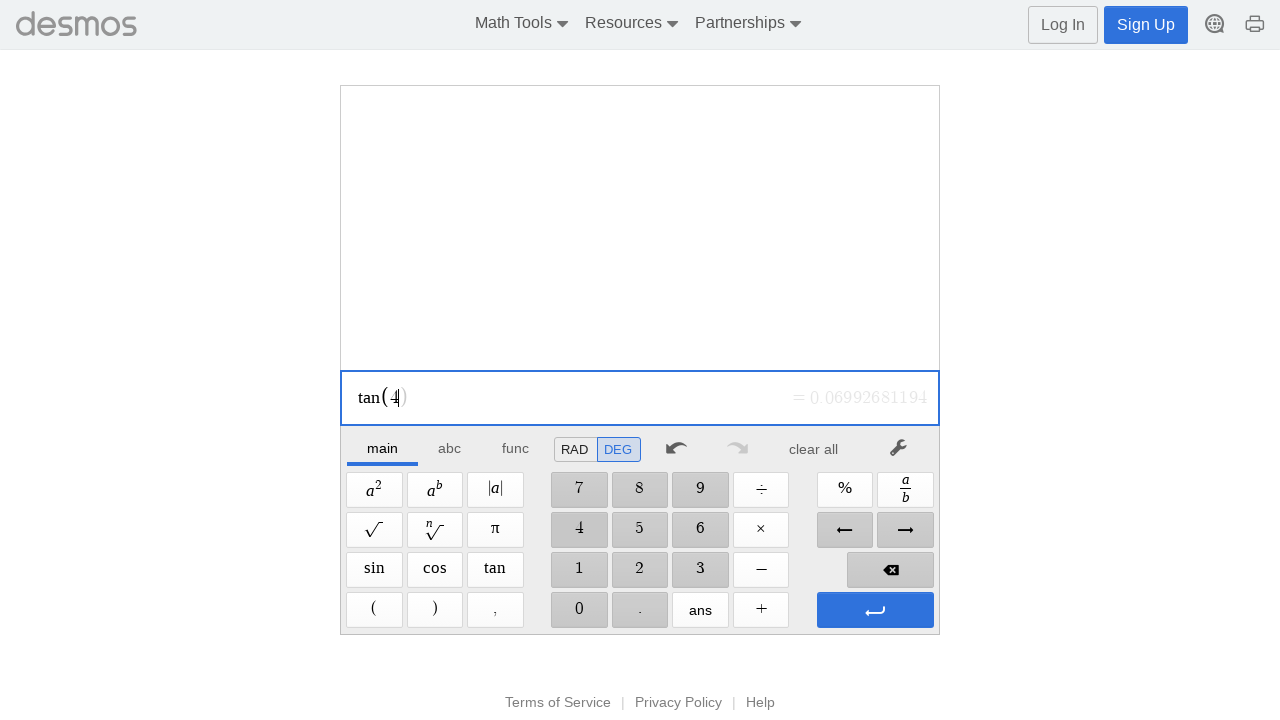

Clicked digit '5' at (640, 530) on //span[@aria-label='5']
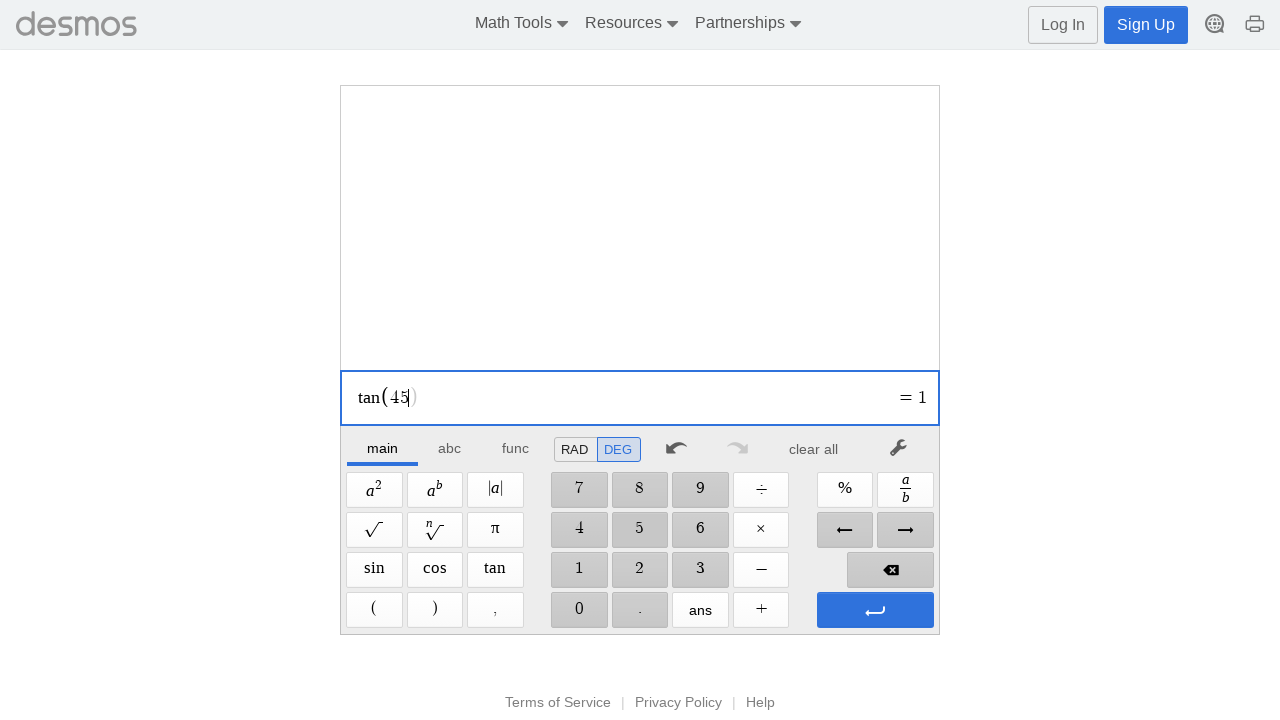

Clicked Enter to evaluate expression at (875, 610) on xpath=//span[@aria-label='Enter']
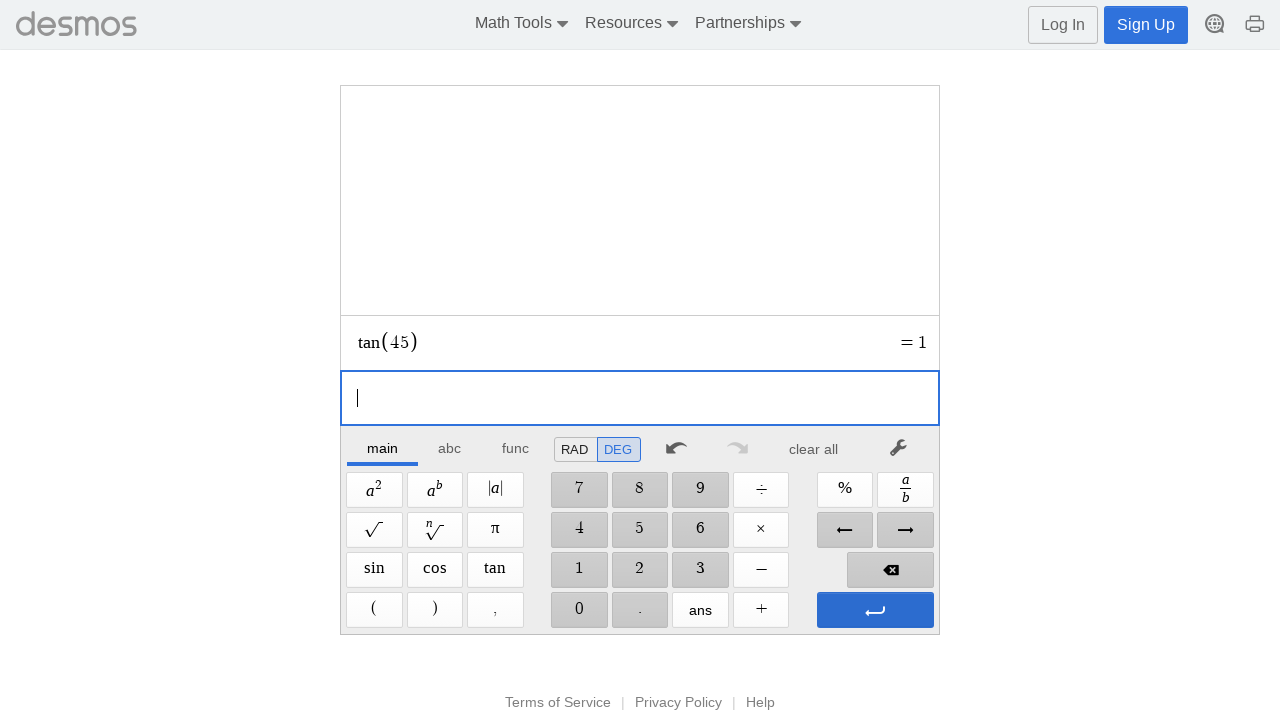

Clicked Enter to evaluate final expression at (875, 610) on xpath=//span[@aria-label='Enter']
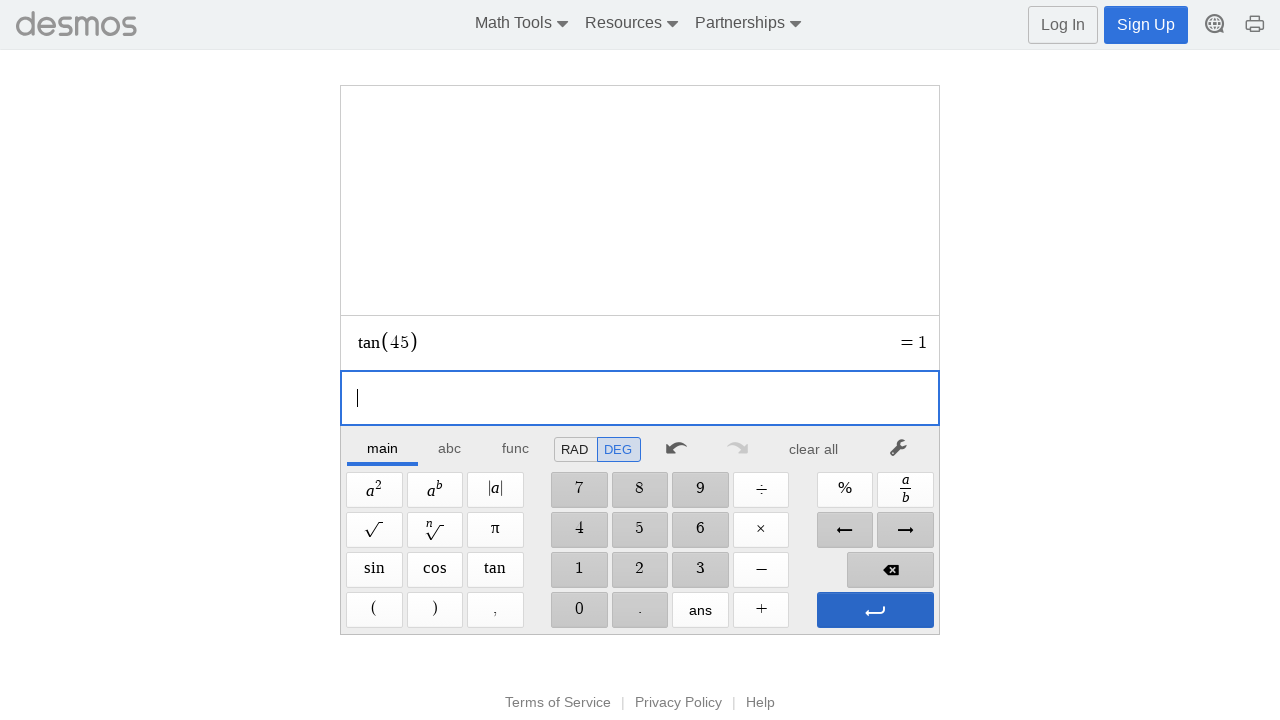

Cleared the calculator display at (814, 449) on xpath=//*[@id="main"]/div/div/div/div[2]/div[1]/div/div[7]
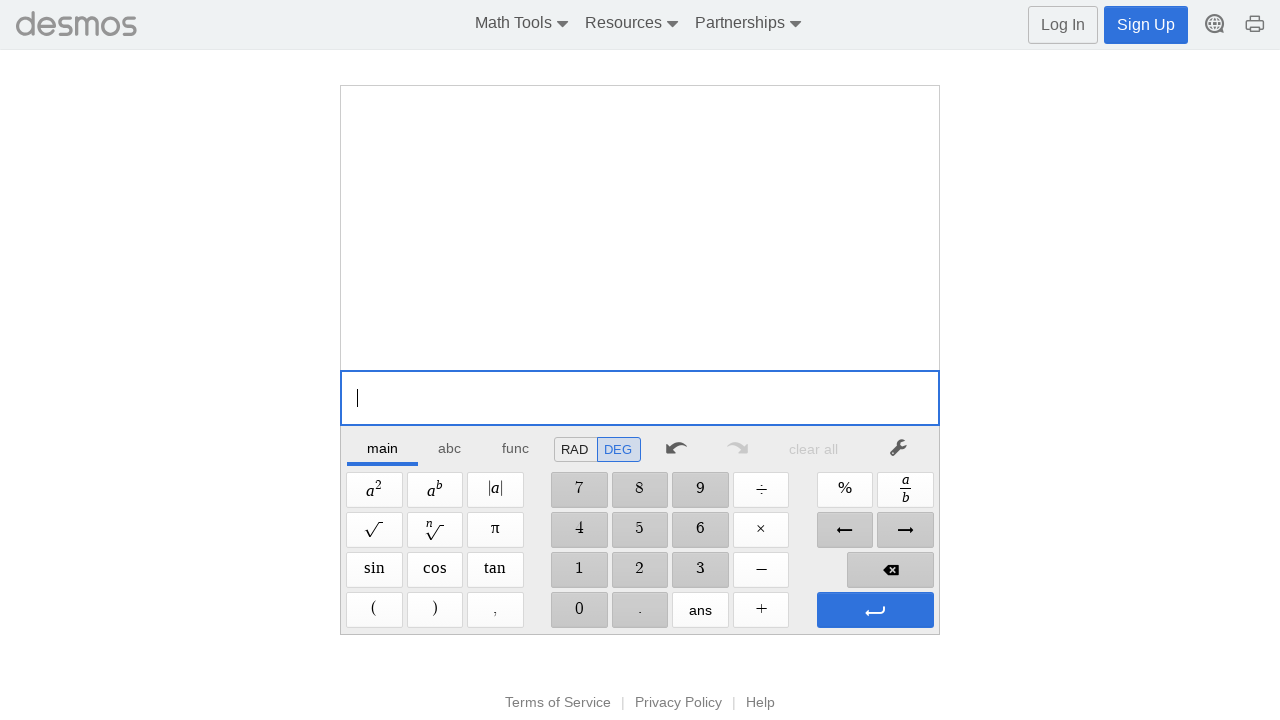

Tested tangent function with 45 degrees
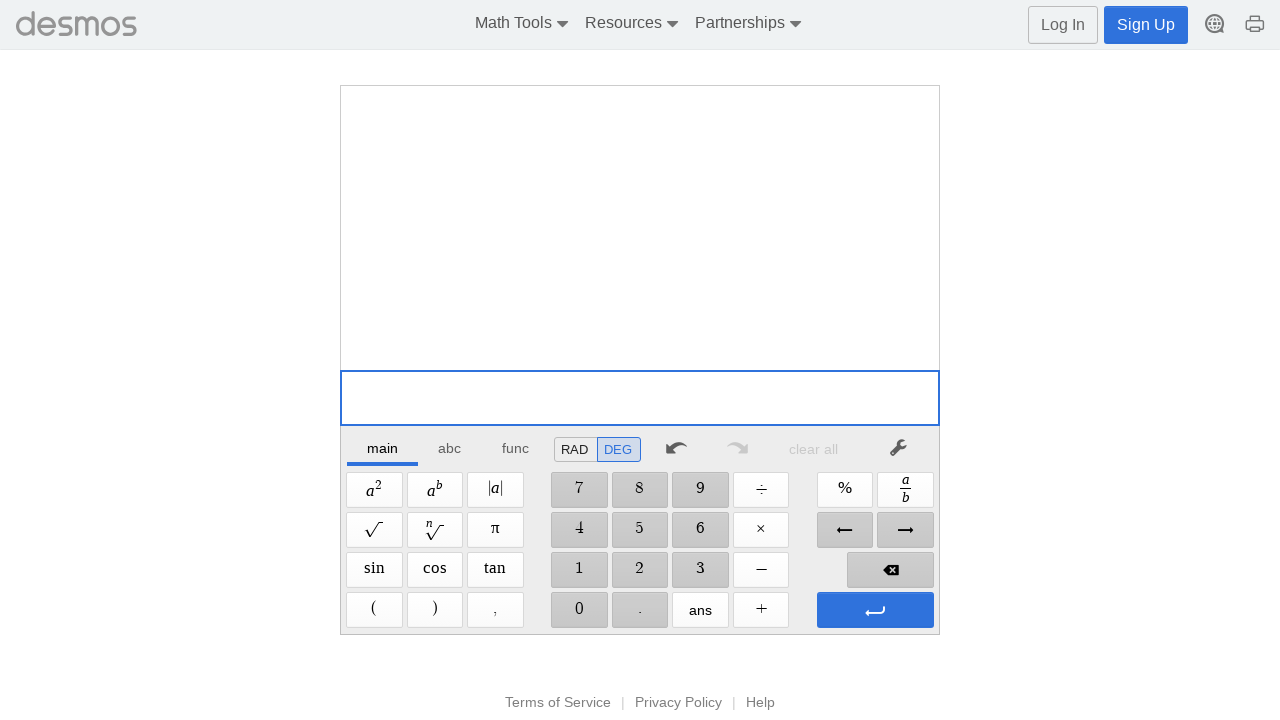

Opened Functions menu at (515, 447) on xpath=//div[@aria-label='Functions']
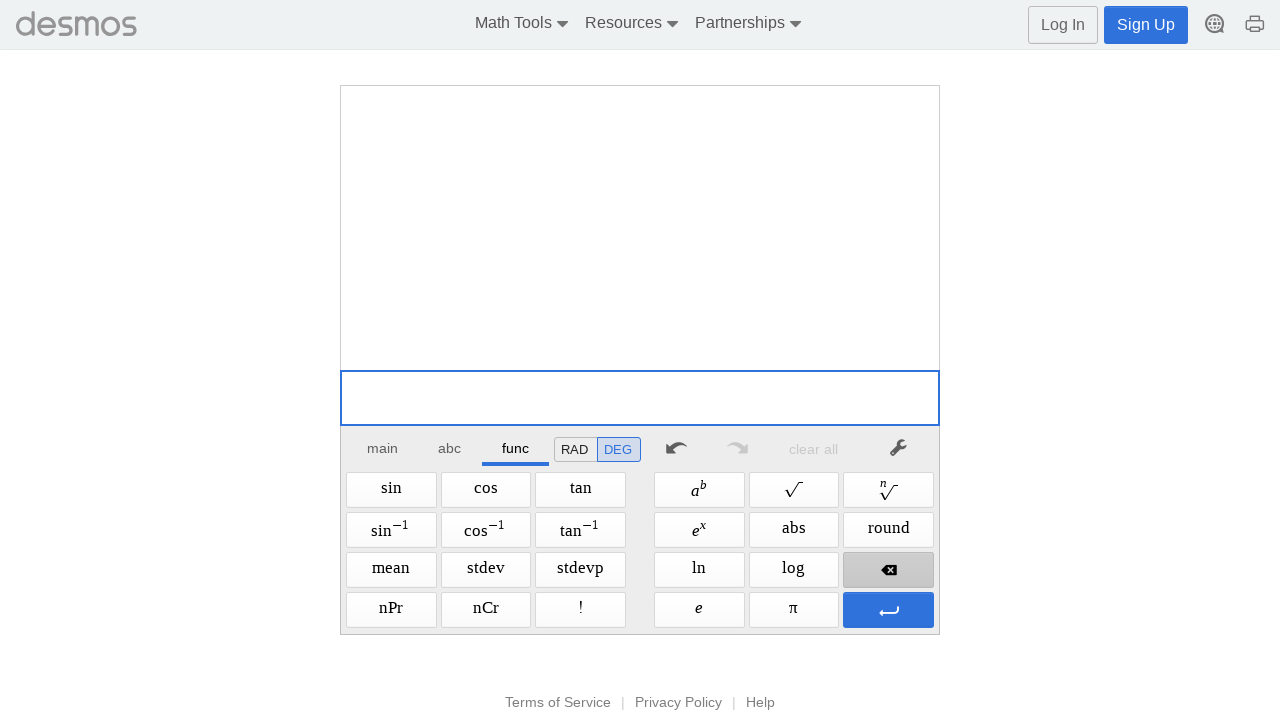

Selected Log function at (794, 570) on xpath=//span[@aria-label='Log']
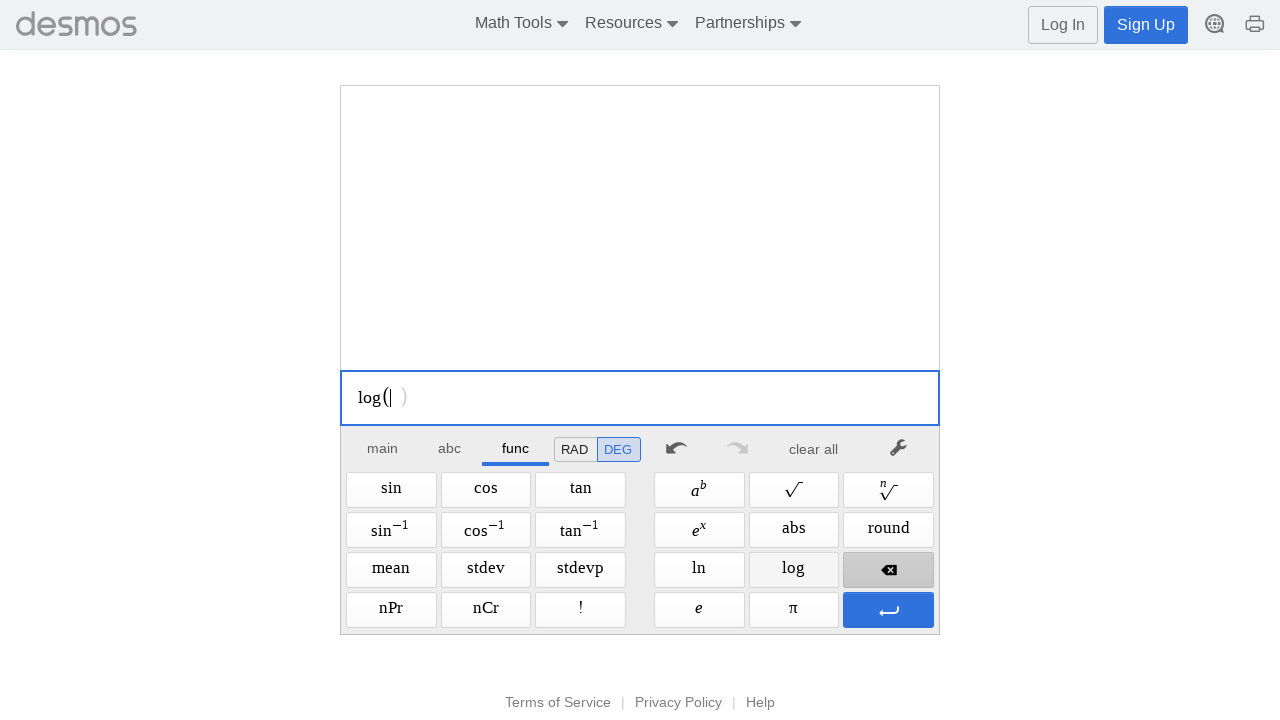

Closed Functions menu at (383, 447) on xpath=//div[@aria-label='main']
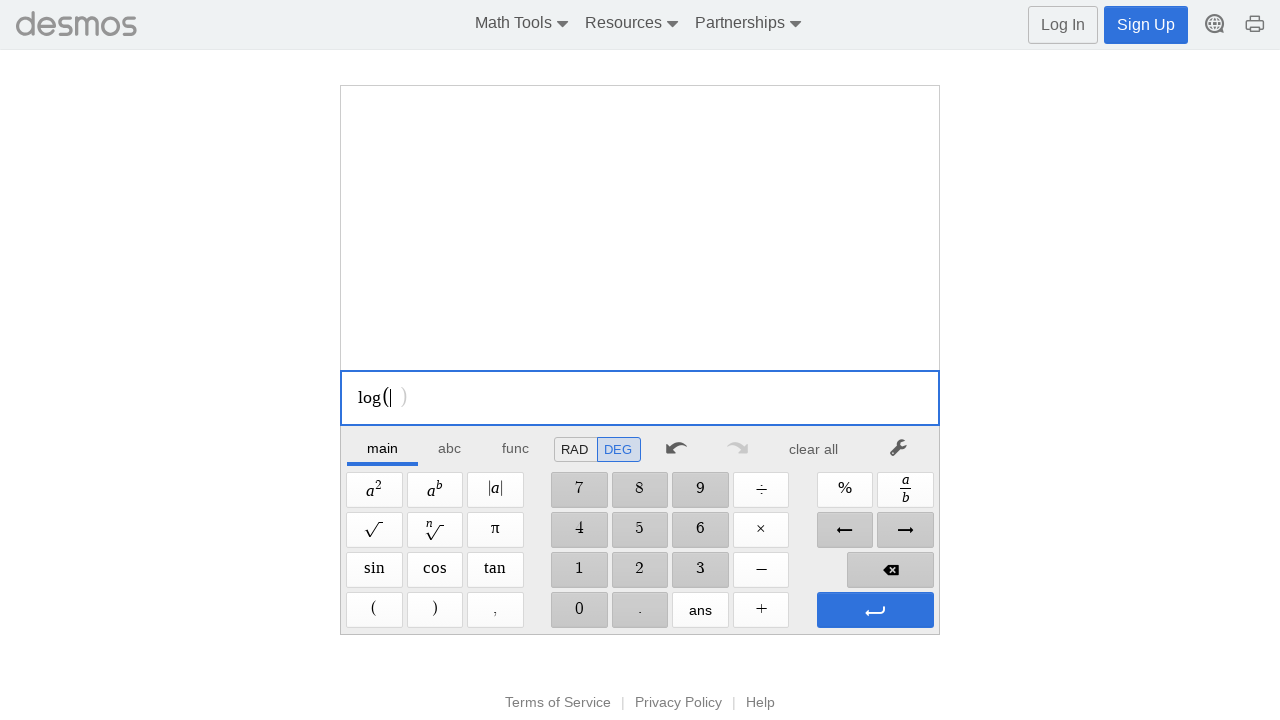

Clicked digit '1' at (579, 570) on //span[@aria-label='1']
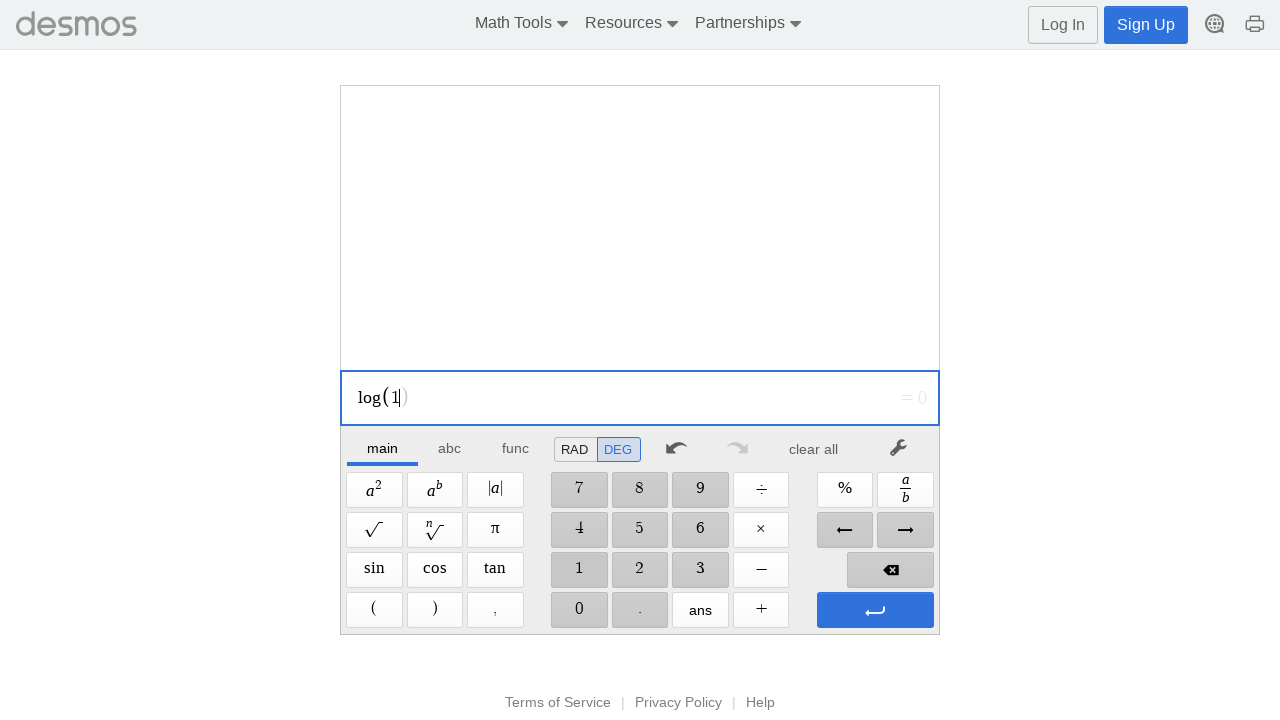

Clicked digit '0' at (579, 610) on //span[@aria-label='0']
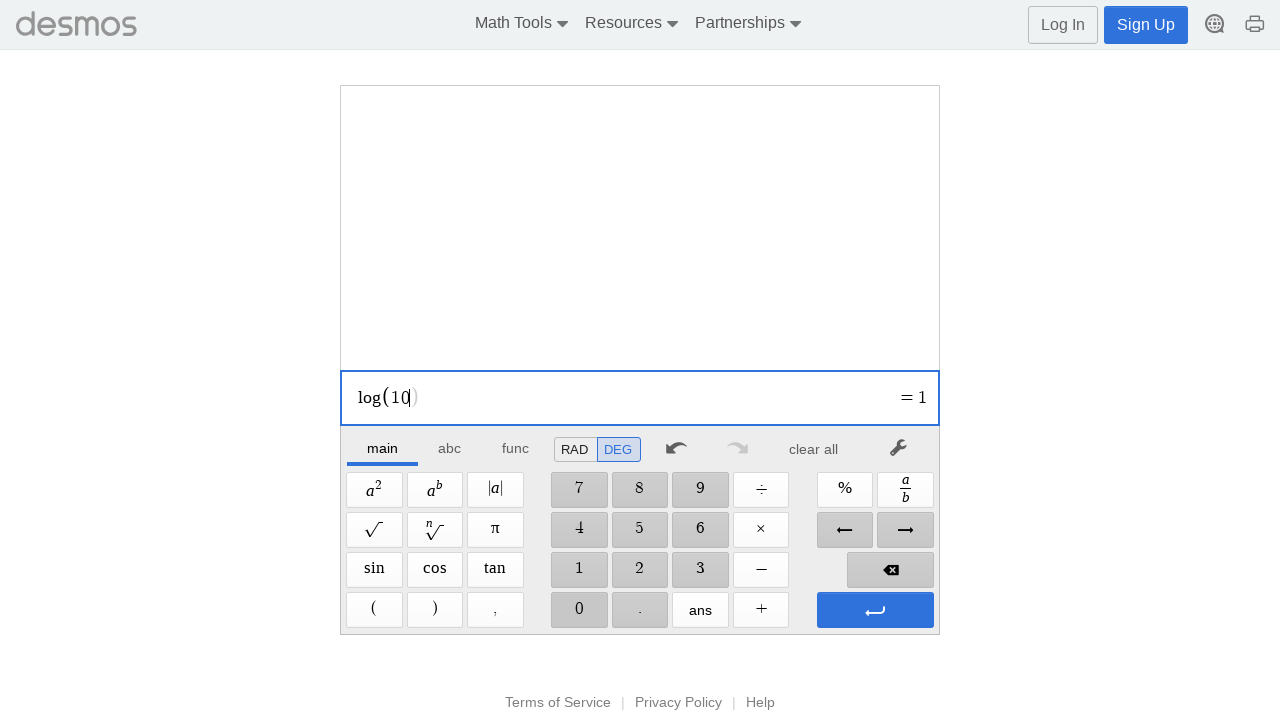

Clicked digit '0' at (579, 610) on //span[@aria-label='0']
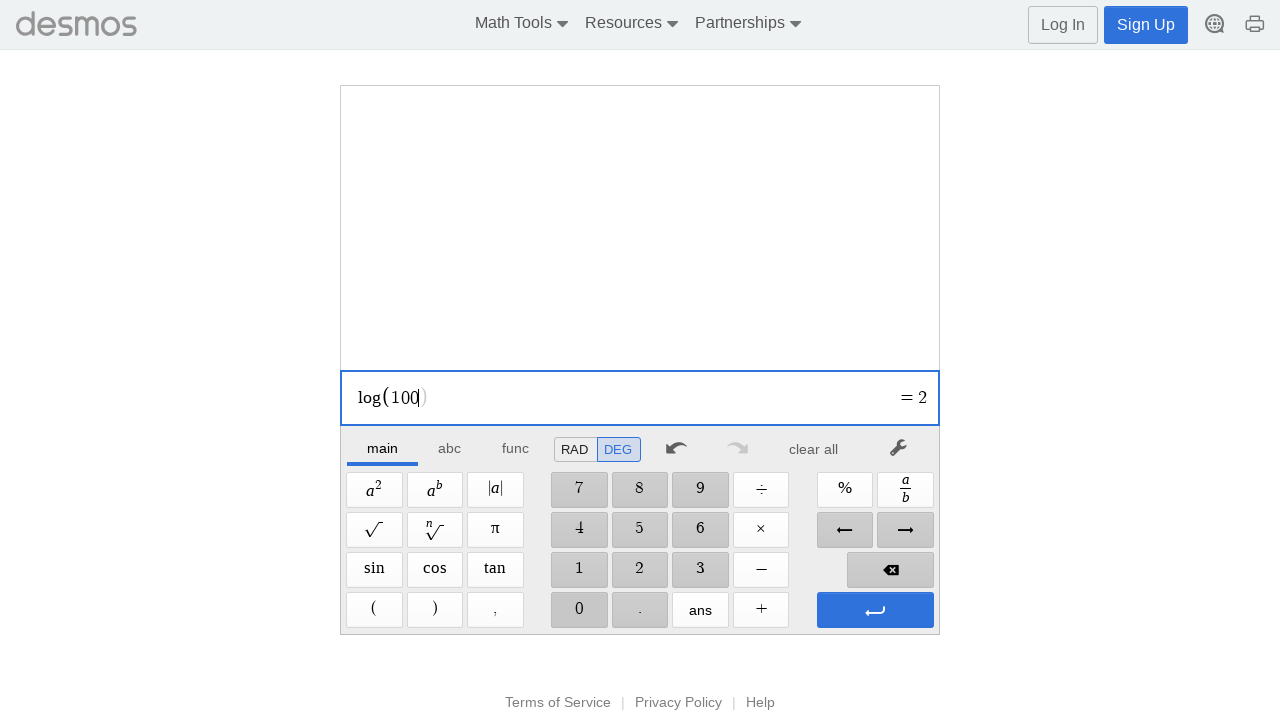

Clicked Enter to evaluate expression at (875, 610) on xpath=//span[@aria-label='Enter']
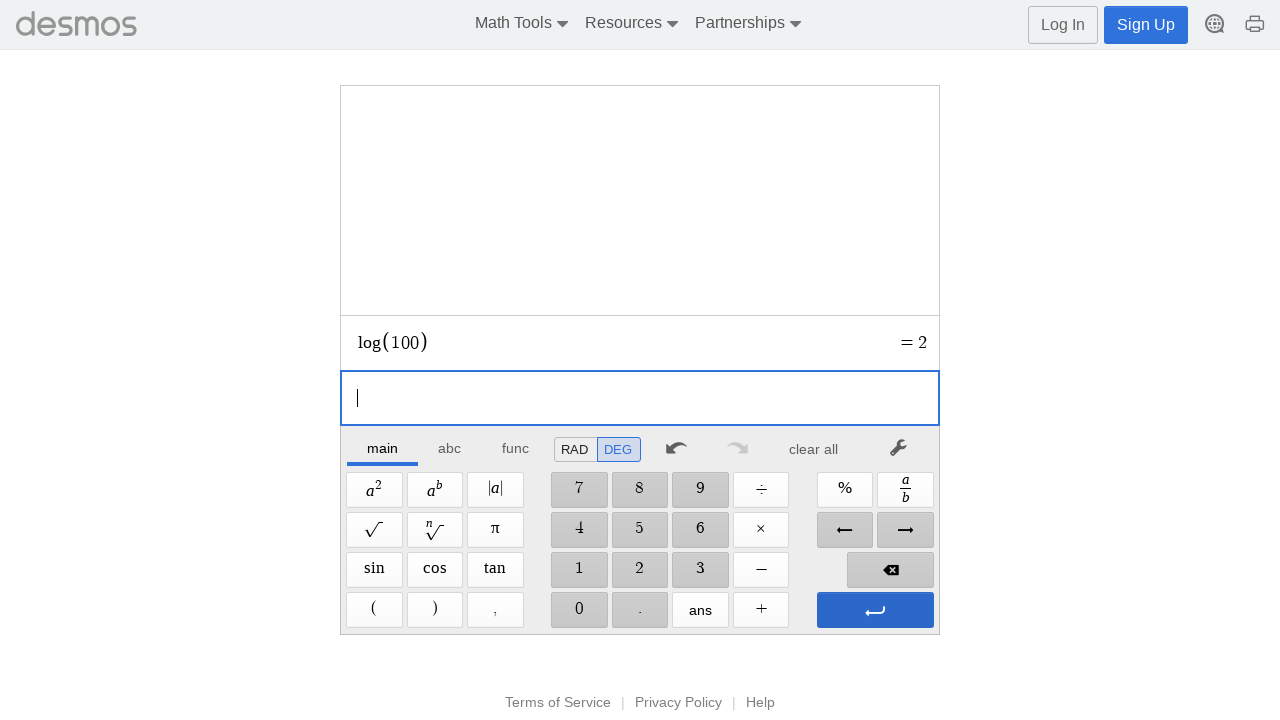

Clicked Enter to evaluate final expression at (875, 610) on xpath=//span[@aria-label='Enter']
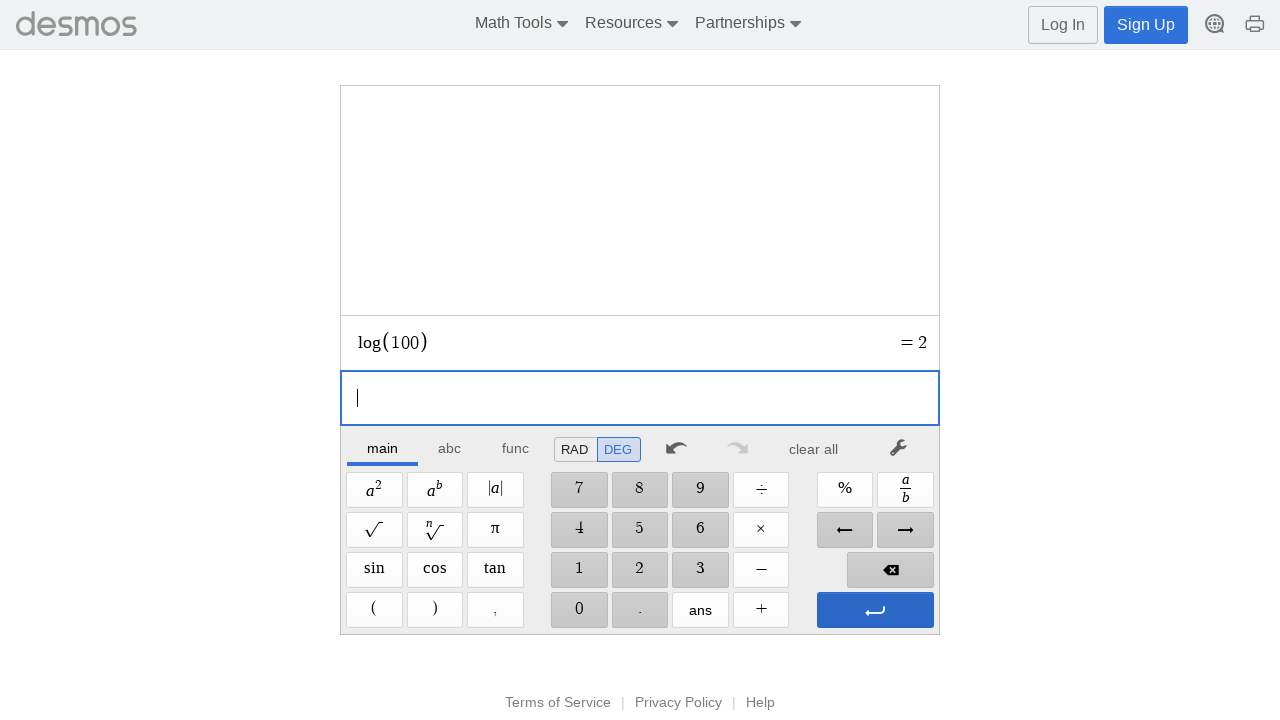

Cleared the calculator display at (814, 449) on xpath=//*[@id="main"]/div/div/div/div[2]/div[1]/div/div[7]
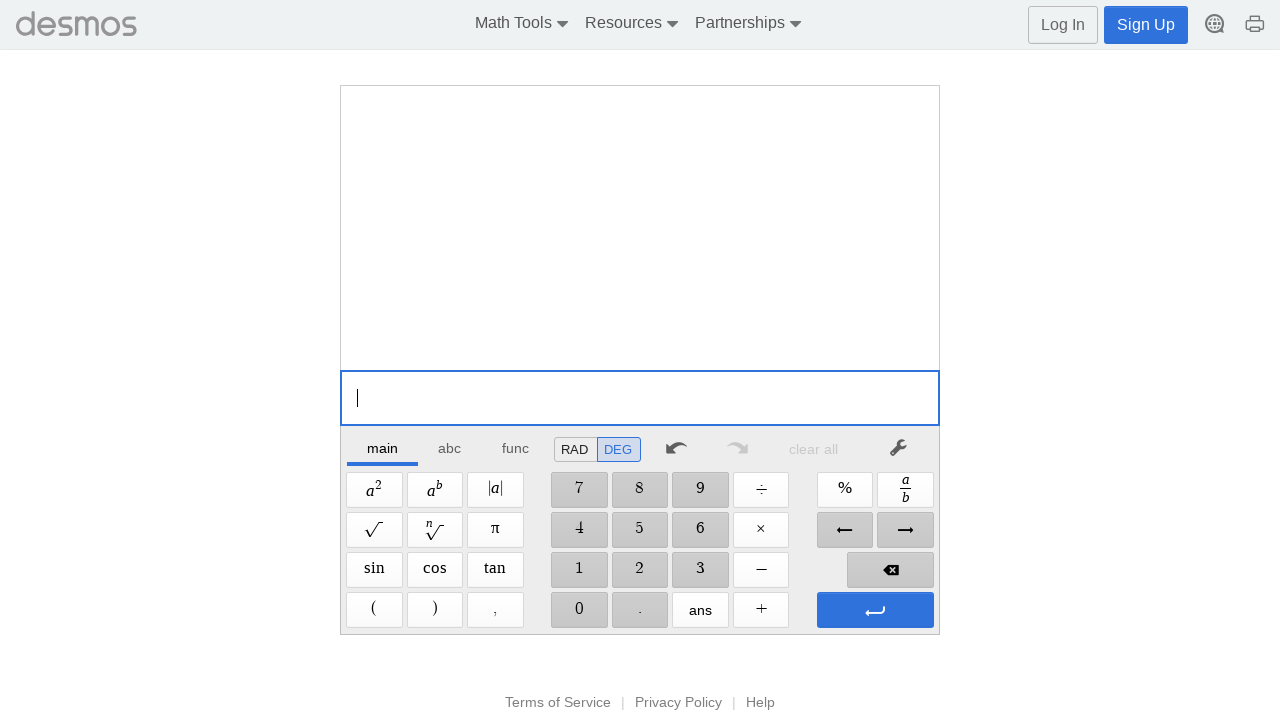

Tested logarithm function with base 10 of 100
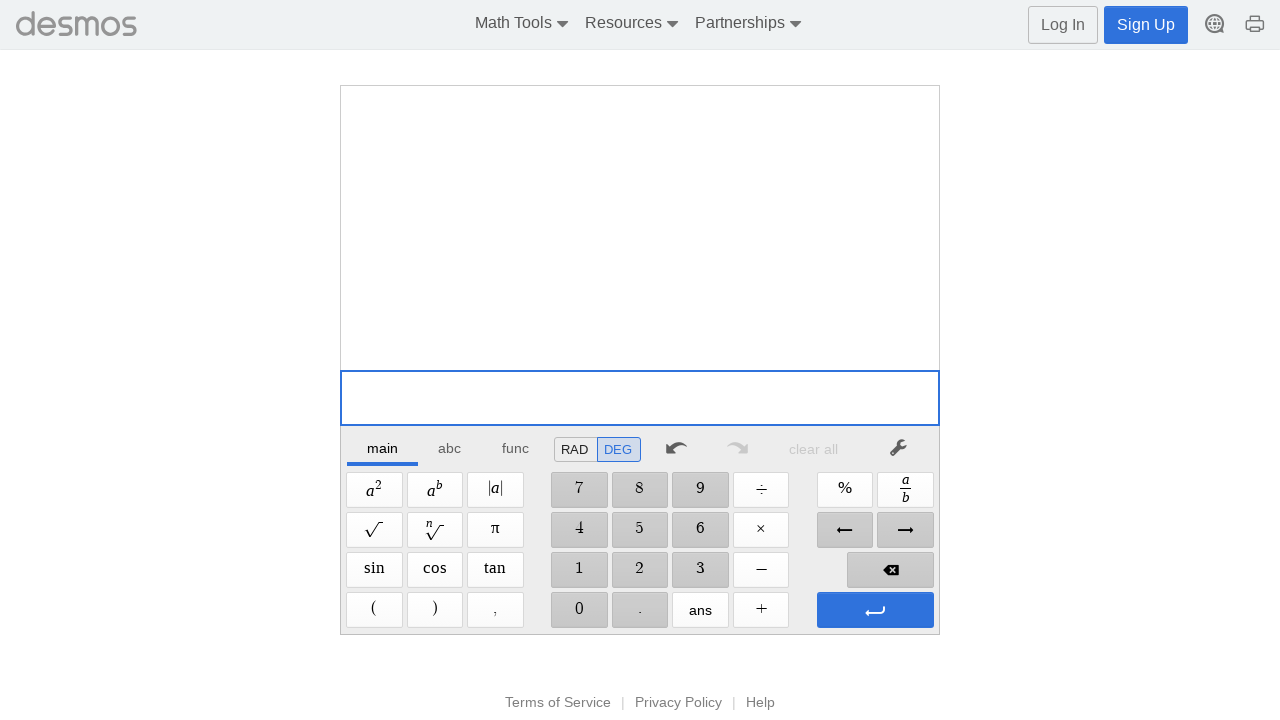

Opened Functions menu at (515, 447) on xpath=//div[@aria-label='Functions']
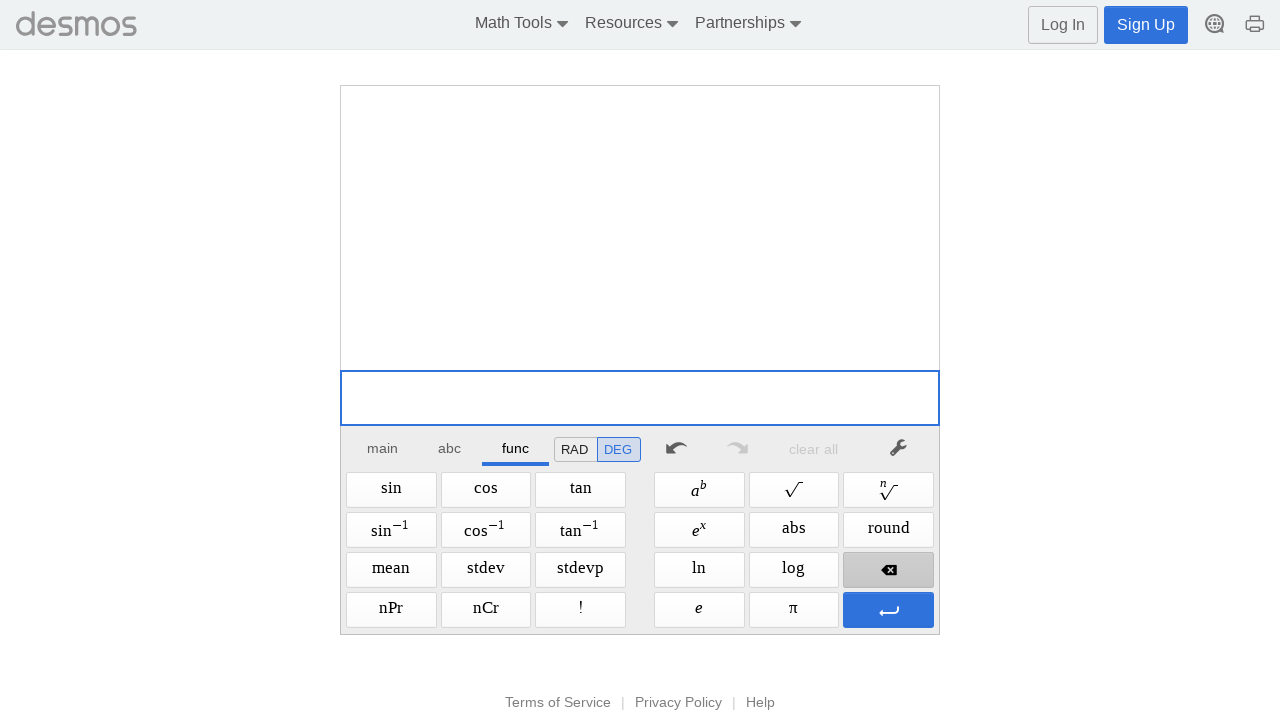

Selected Natural Log function at (699, 570) on xpath=//span[@aria-label='Natural Log']
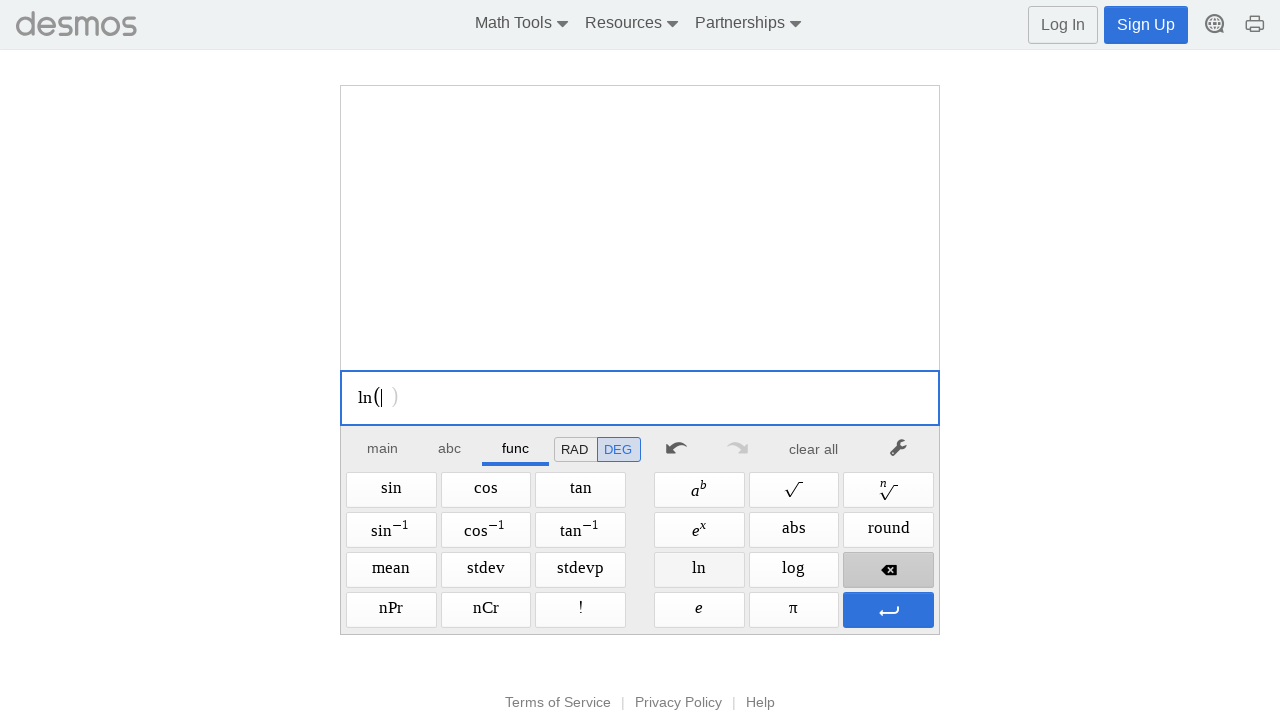

Closed Functions menu at (383, 447) on xpath=//div[@aria-label='main']
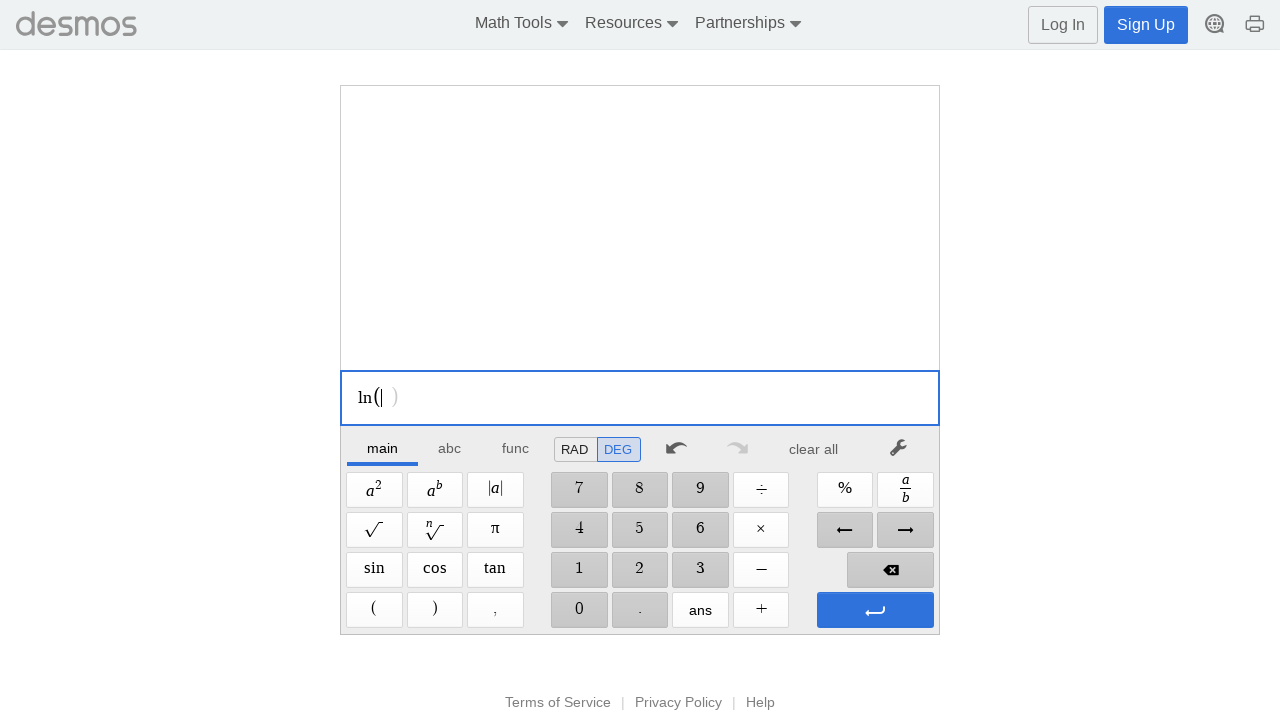

Clicked digit '2' at (640, 570) on //span[@aria-label='2']
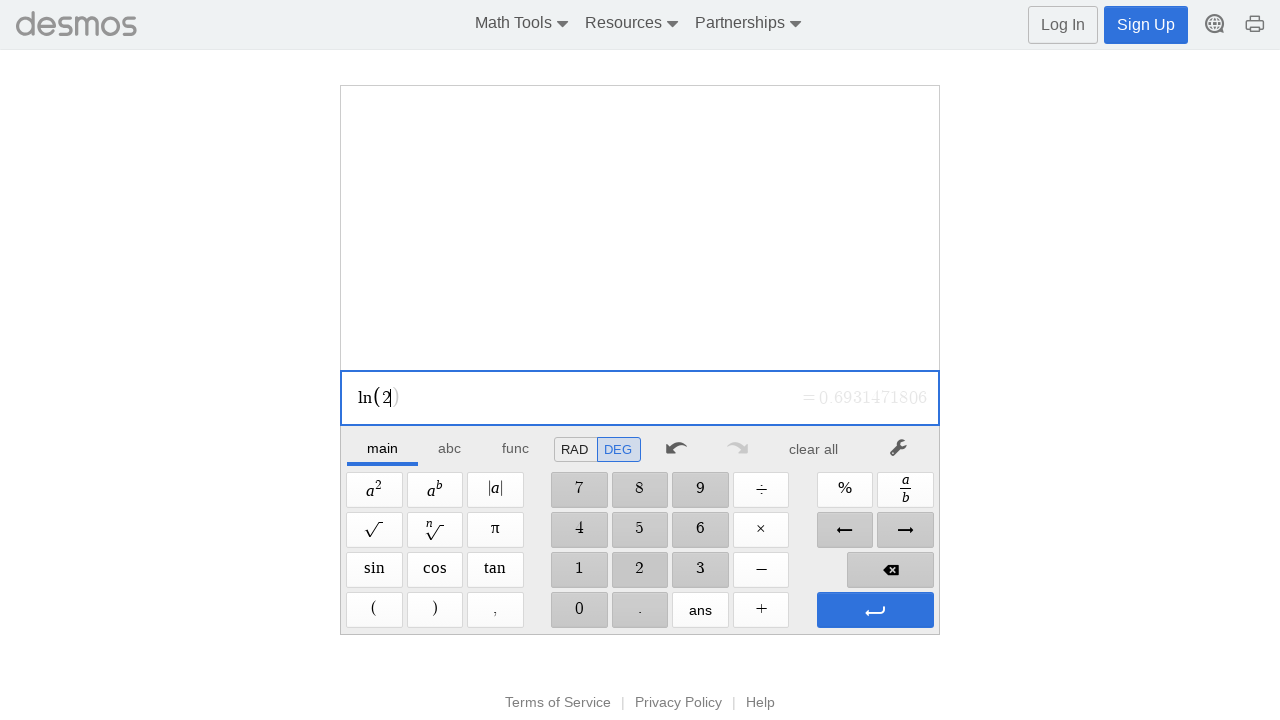

Clicked Enter to evaluate expression at (875, 610) on xpath=//span[@aria-label='Enter']
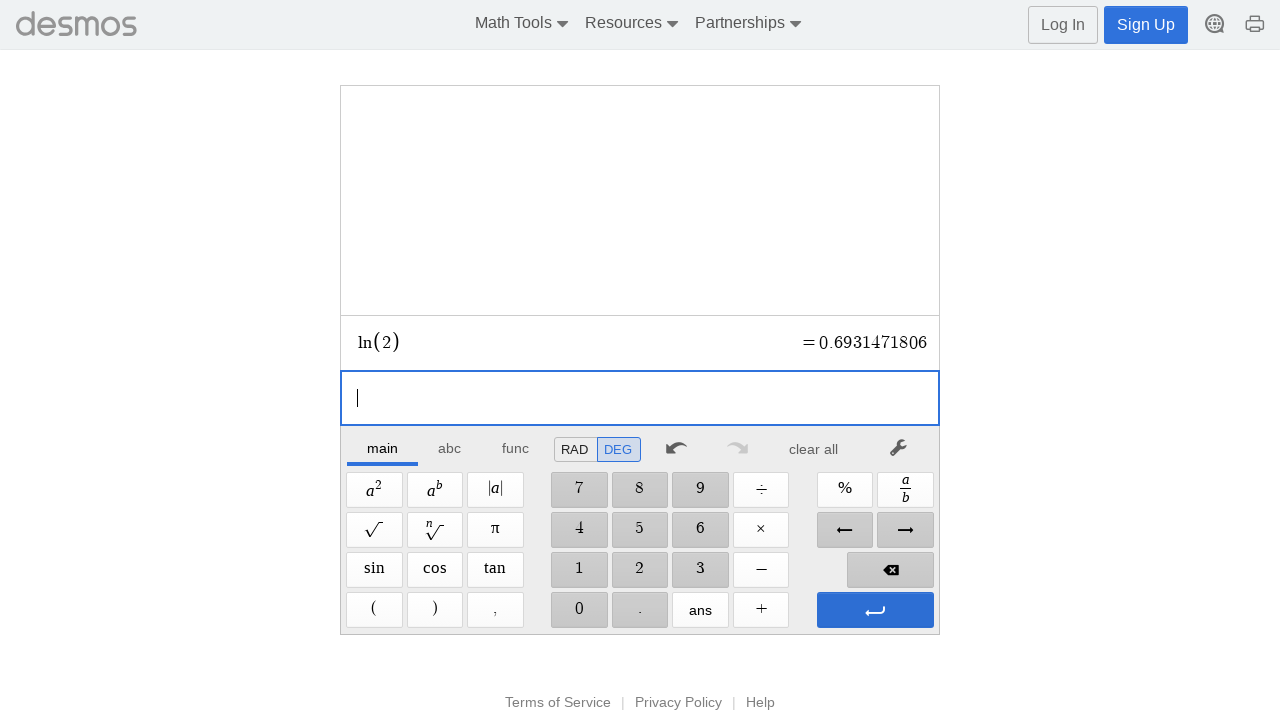

Clicked Enter to evaluate final expression at (875, 610) on xpath=//span[@aria-label='Enter']
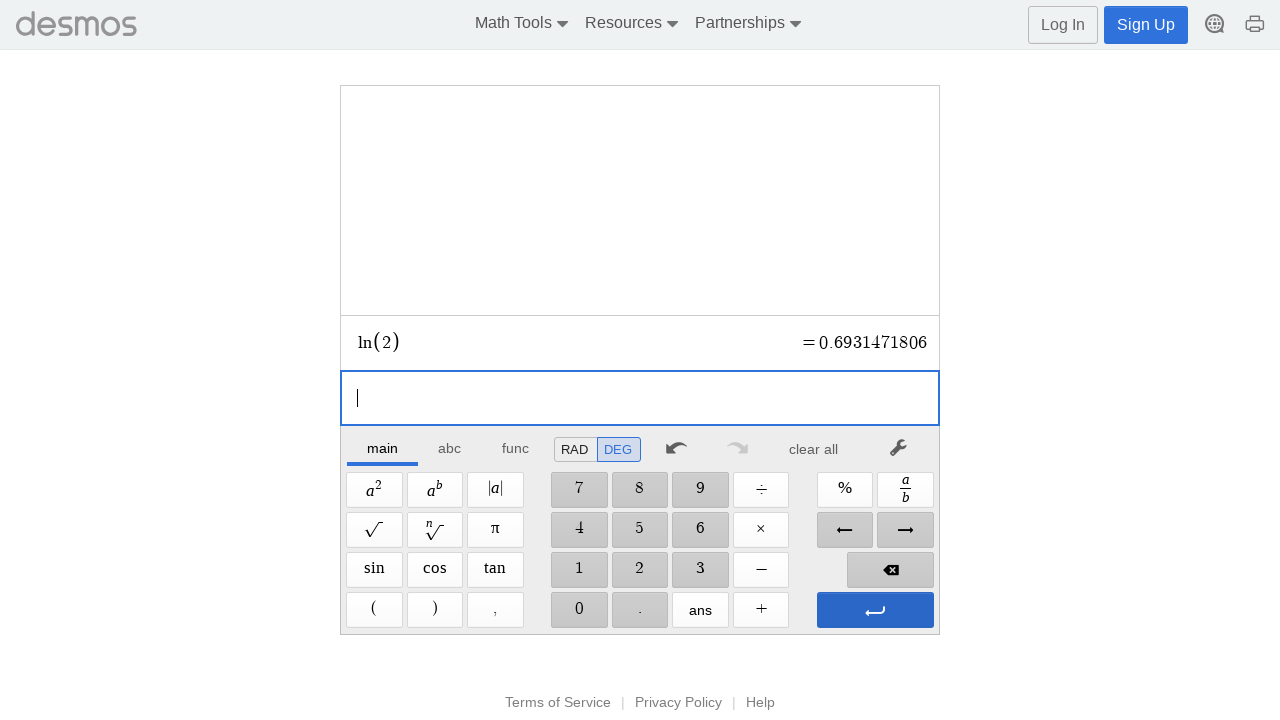

Cleared the calculator display at (814, 449) on xpath=//*[@id="main"]/div/div/div/div[2]/div[1]/div/div[7]
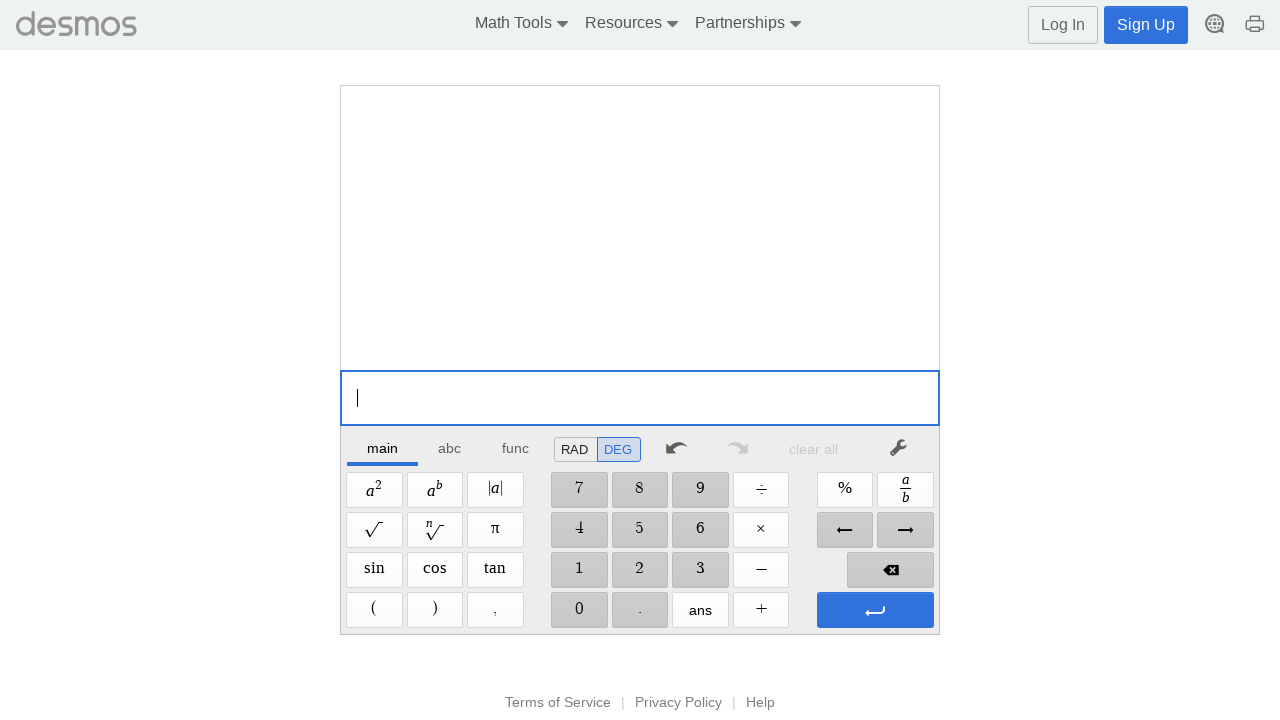

Tested natural logarithm function with value 2
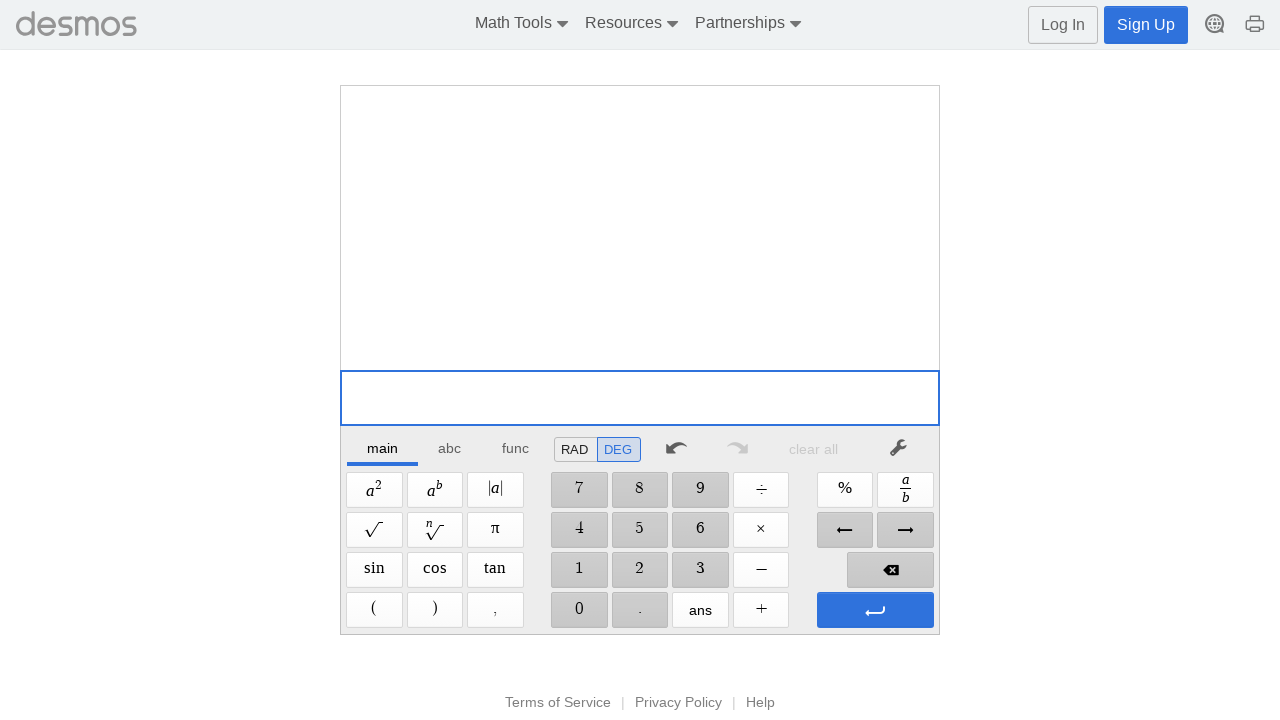

Clicked digit '2' at (640, 570) on //span[@aria-label='2']
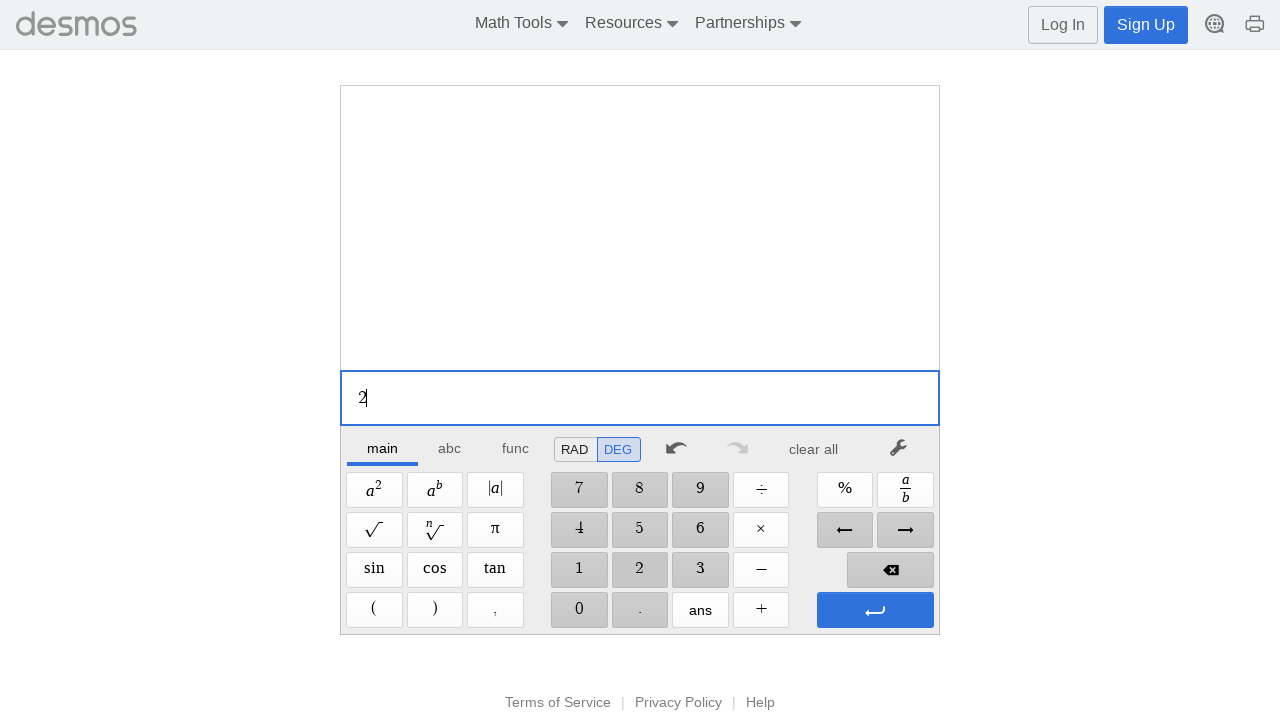

Clicked Superscript operator at (435, 490) on xpath=//span[@aria-label='Superscript']
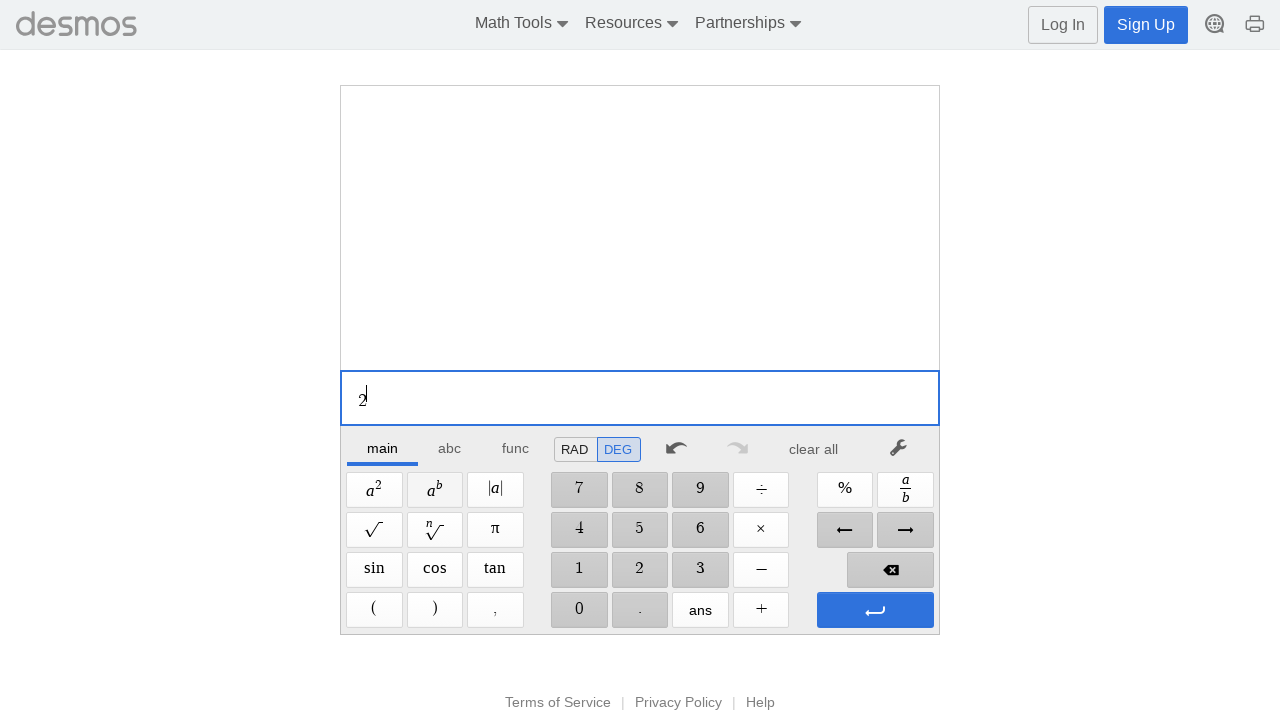

Clicked digit '1' at (579, 570) on //span[@aria-label='1']
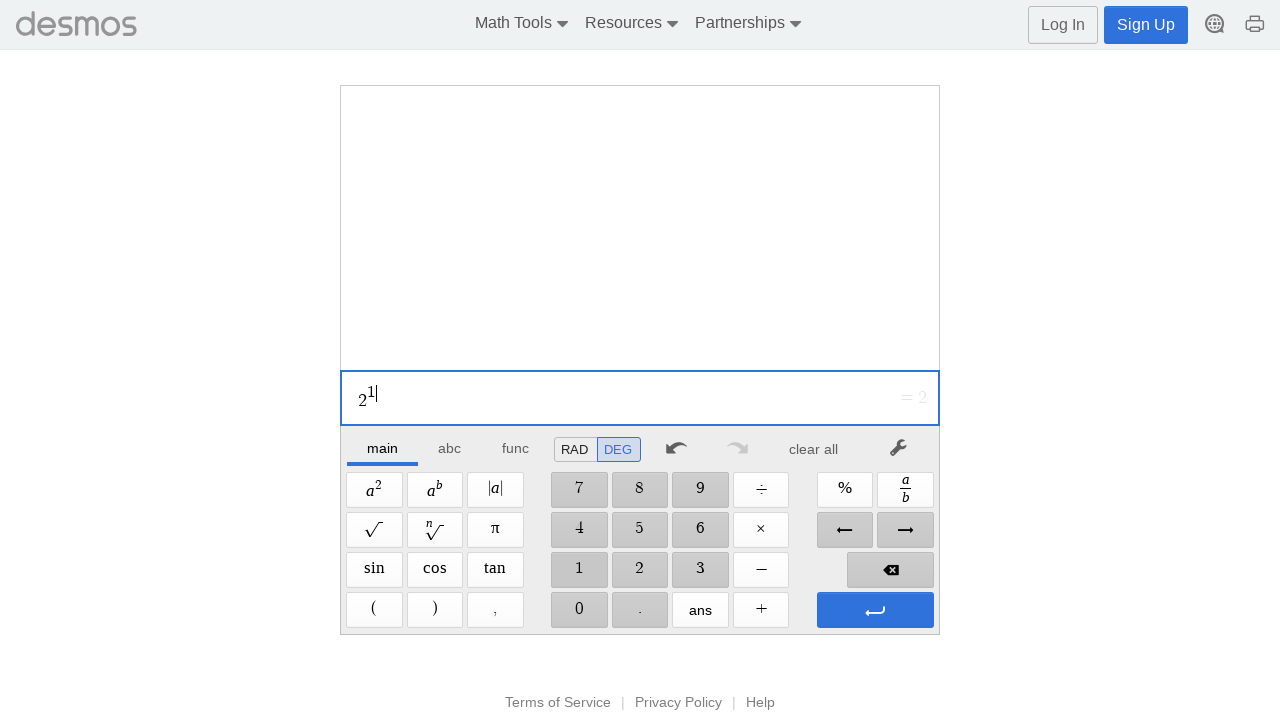

Clicked digit '0' at (579, 610) on //span[@aria-label='0']
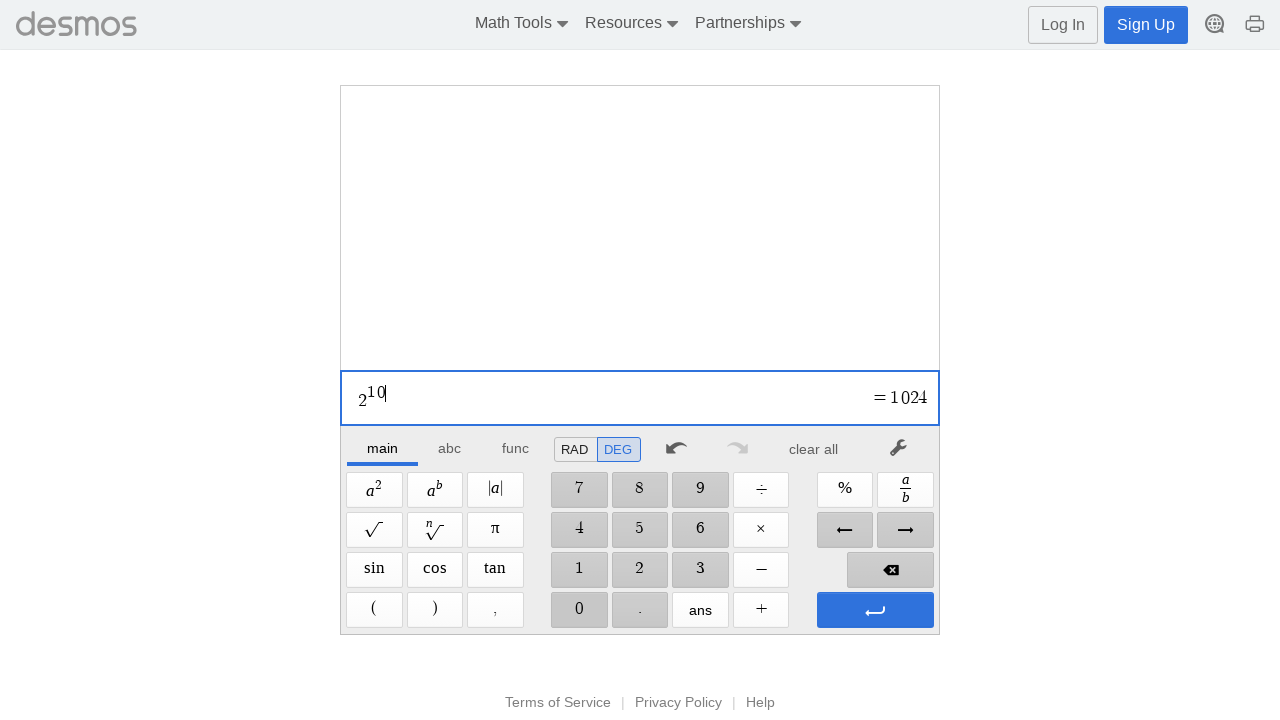

Clicked Enter to evaluate expression at (875, 610) on xpath=//span[@aria-label='Enter']
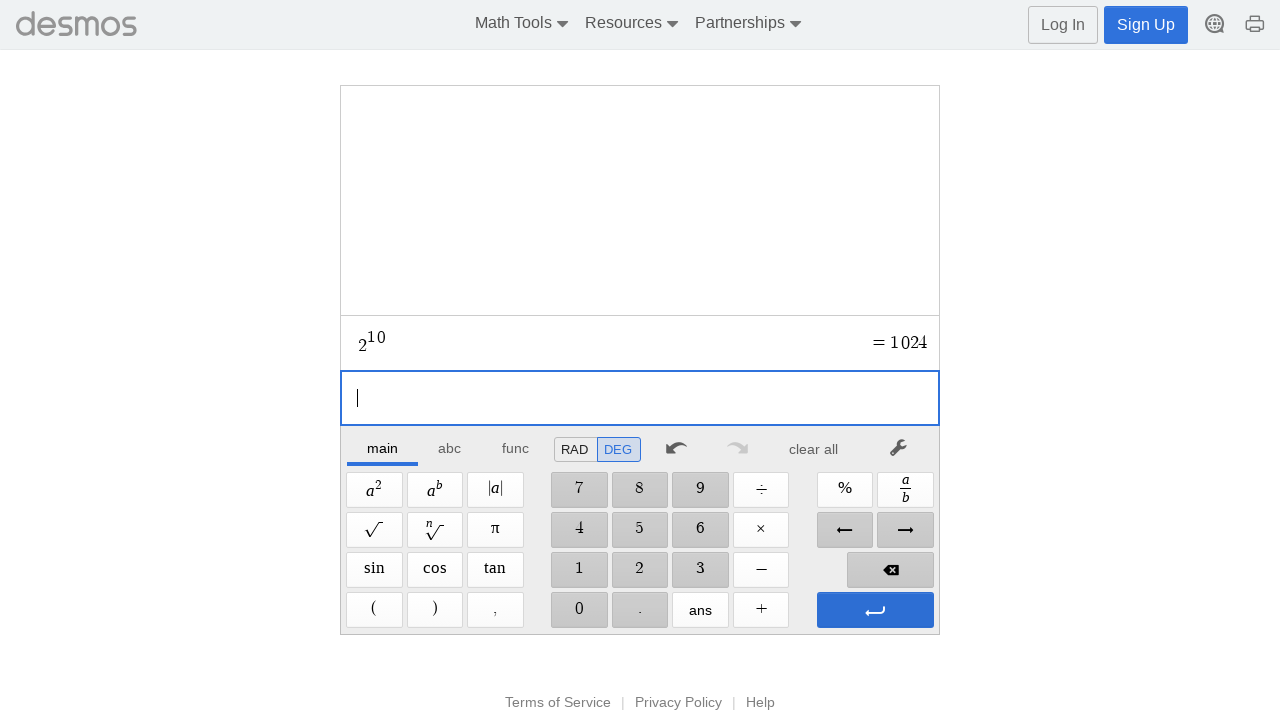

Clicked Enter to evaluate final expression at (875, 610) on xpath=//span[@aria-label='Enter']
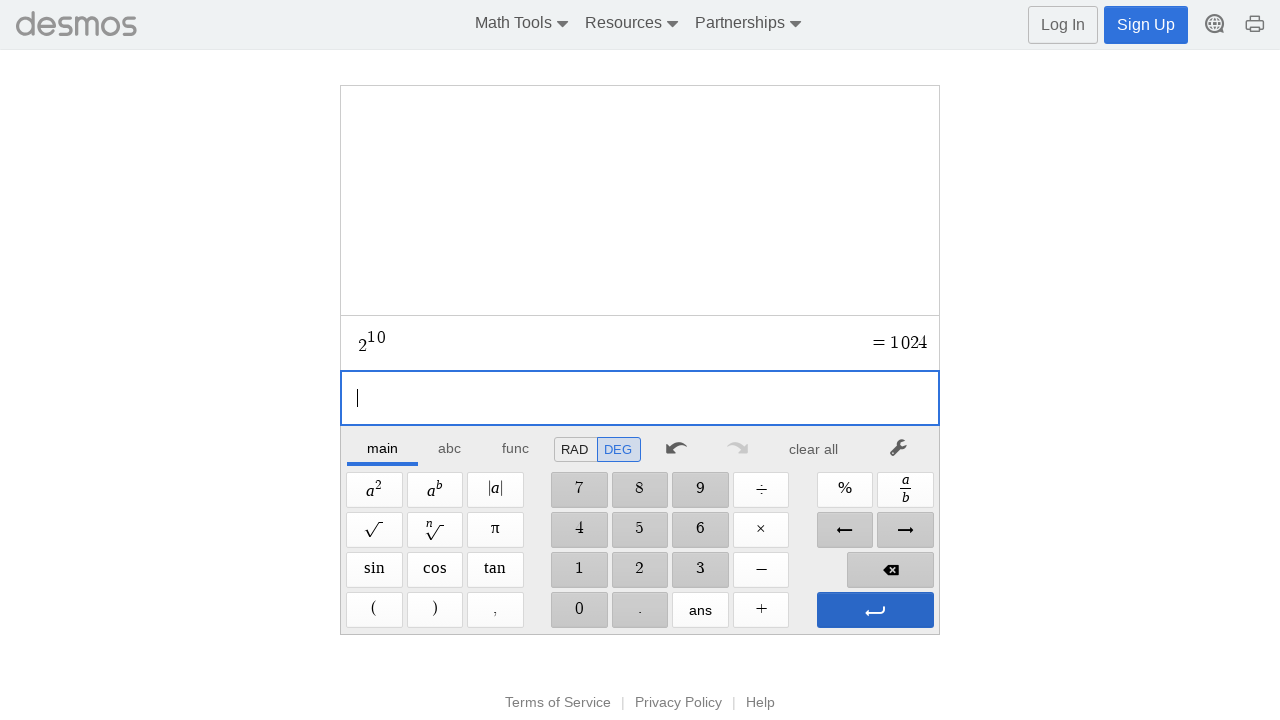

Cleared the calculator display at (814, 449) on xpath=//*[@id="main"]/div/div/div/div[2]/div[1]/div/div[7]
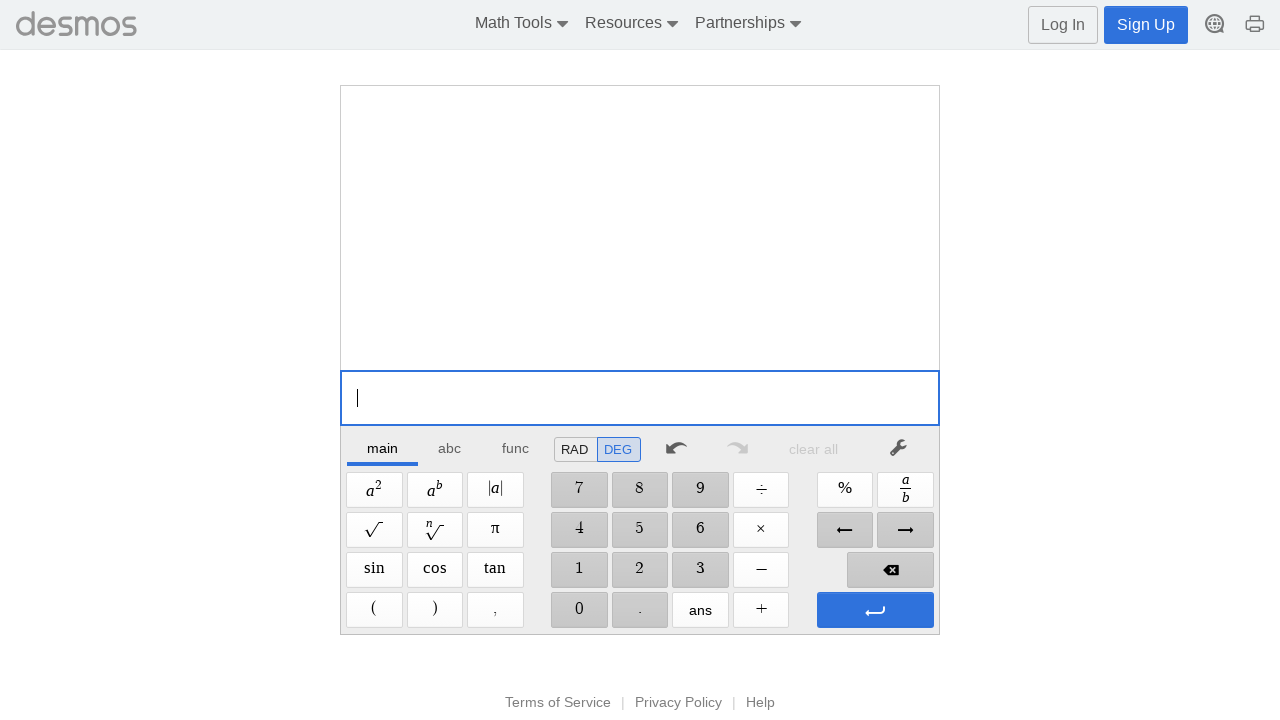

Tested exponent function: 2 to the power of 10
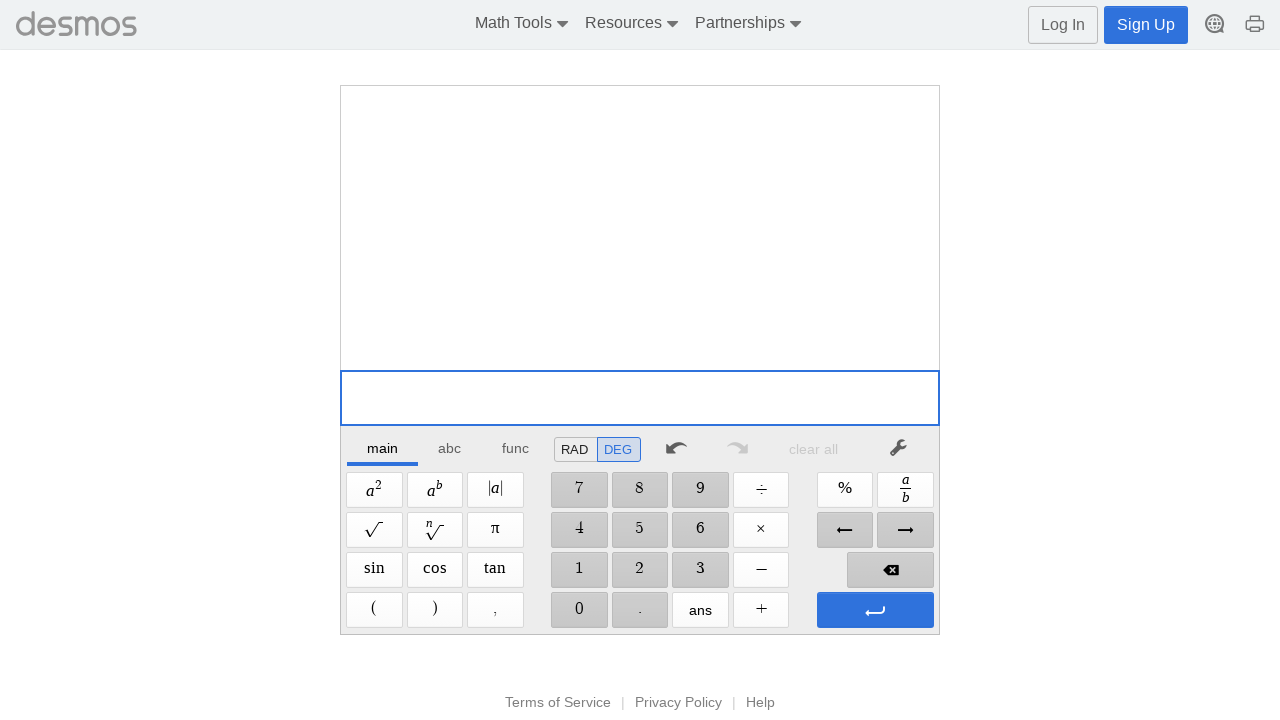

Clicked Square Root function at (374, 530) on xpath=//span[@aria-label='Square Root']
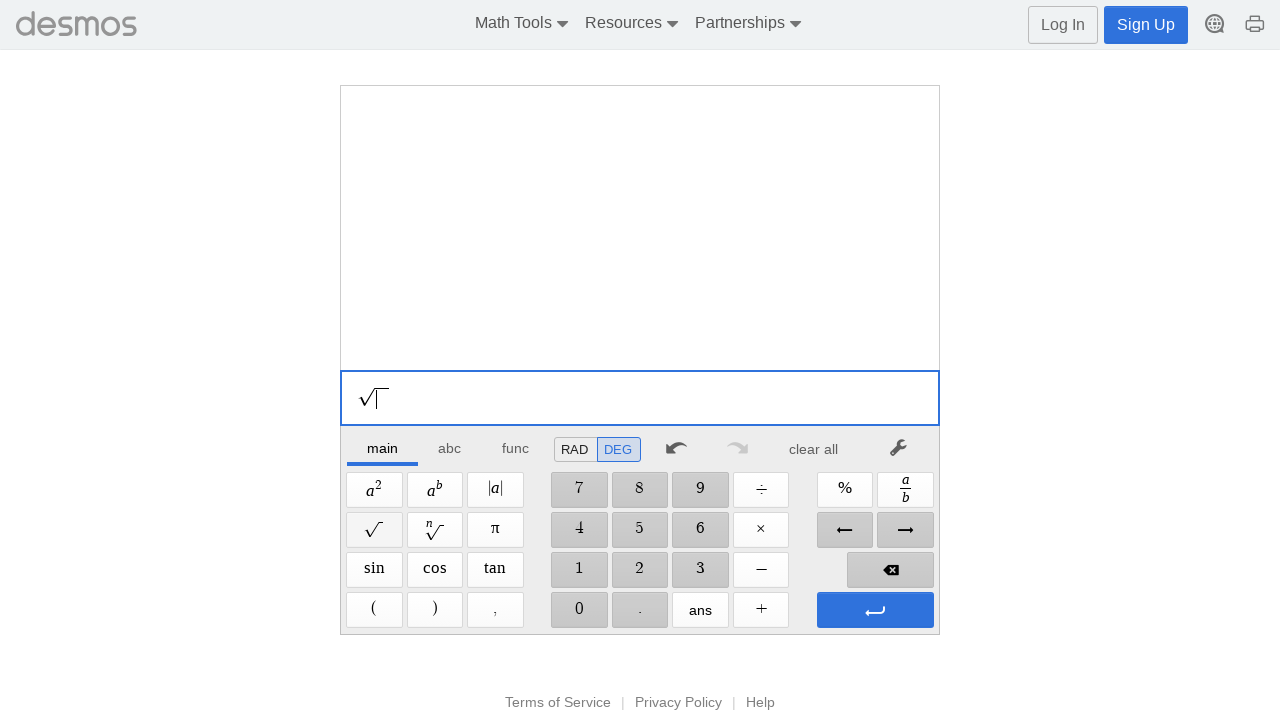

Clicked digit '1' at (579, 570) on //span[@aria-label='1']
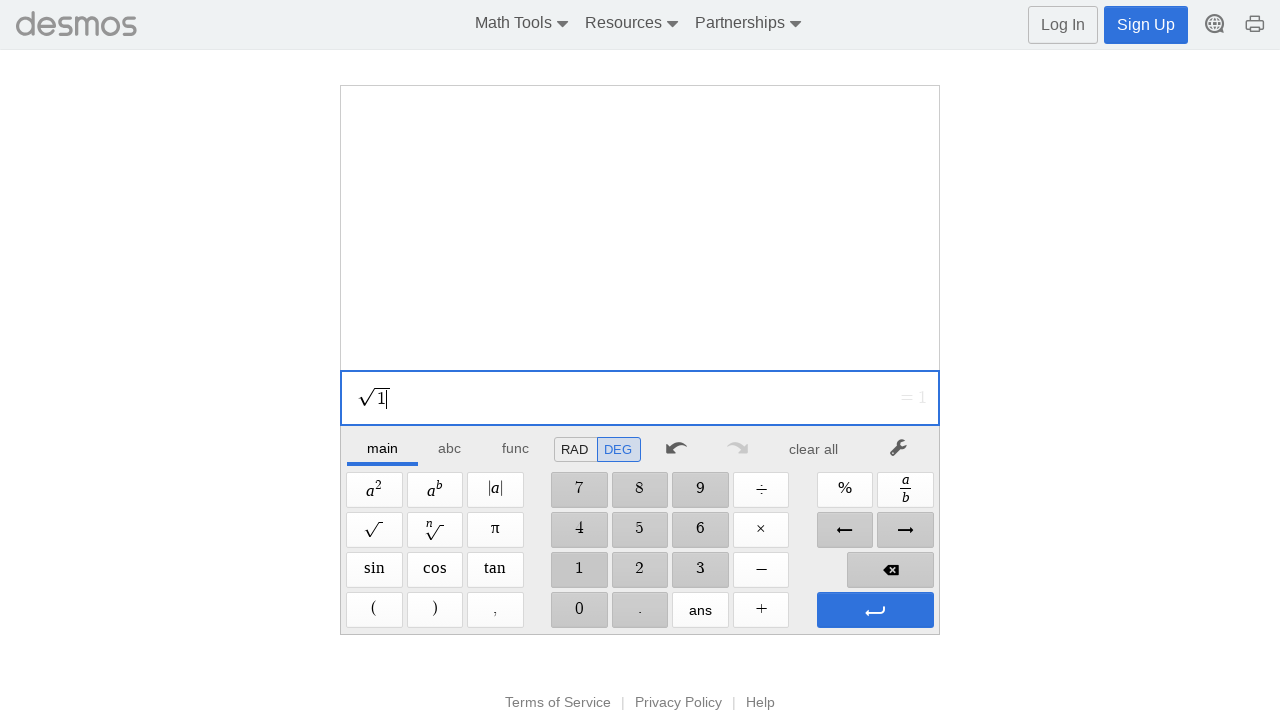

Clicked digit '6' at (700, 530) on //span[@aria-label='6']
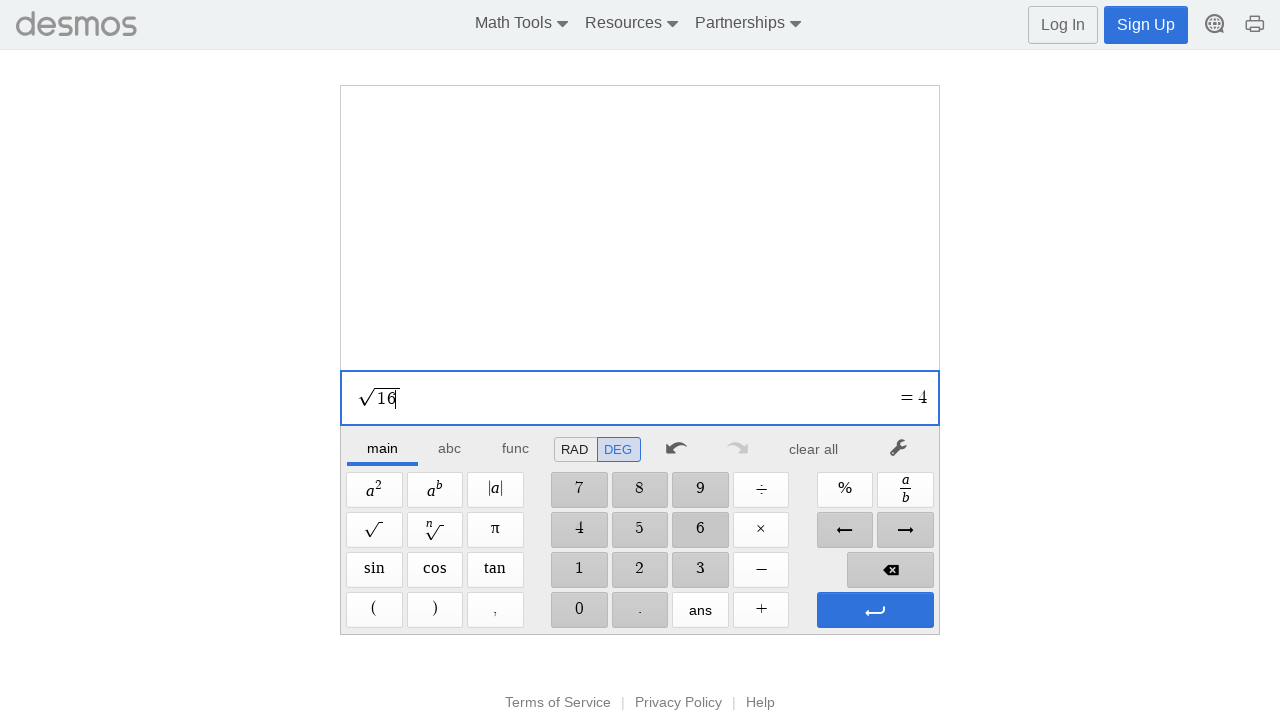

Clicked Enter to evaluate expression at (875, 610) on xpath=//span[@aria-label='Enter']
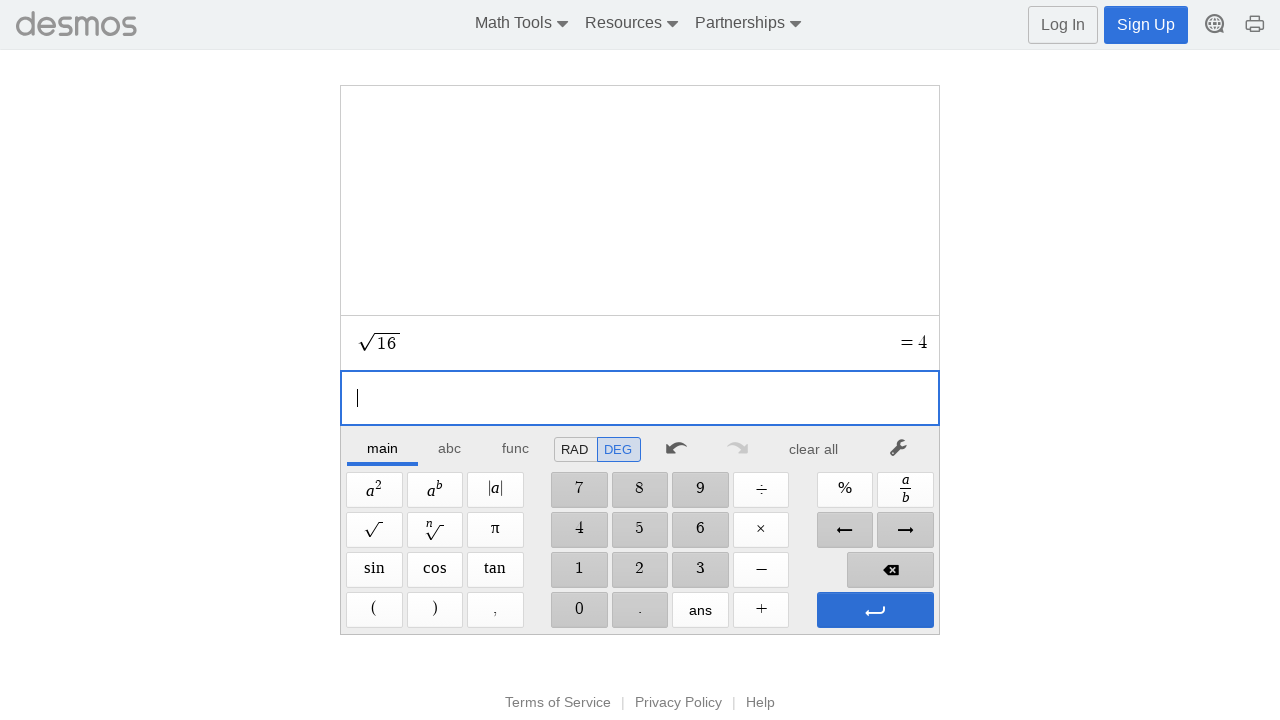

Clicked Enter to evaluate final expression at (875, 610) on xpath=//span[@aria-label='Enter']
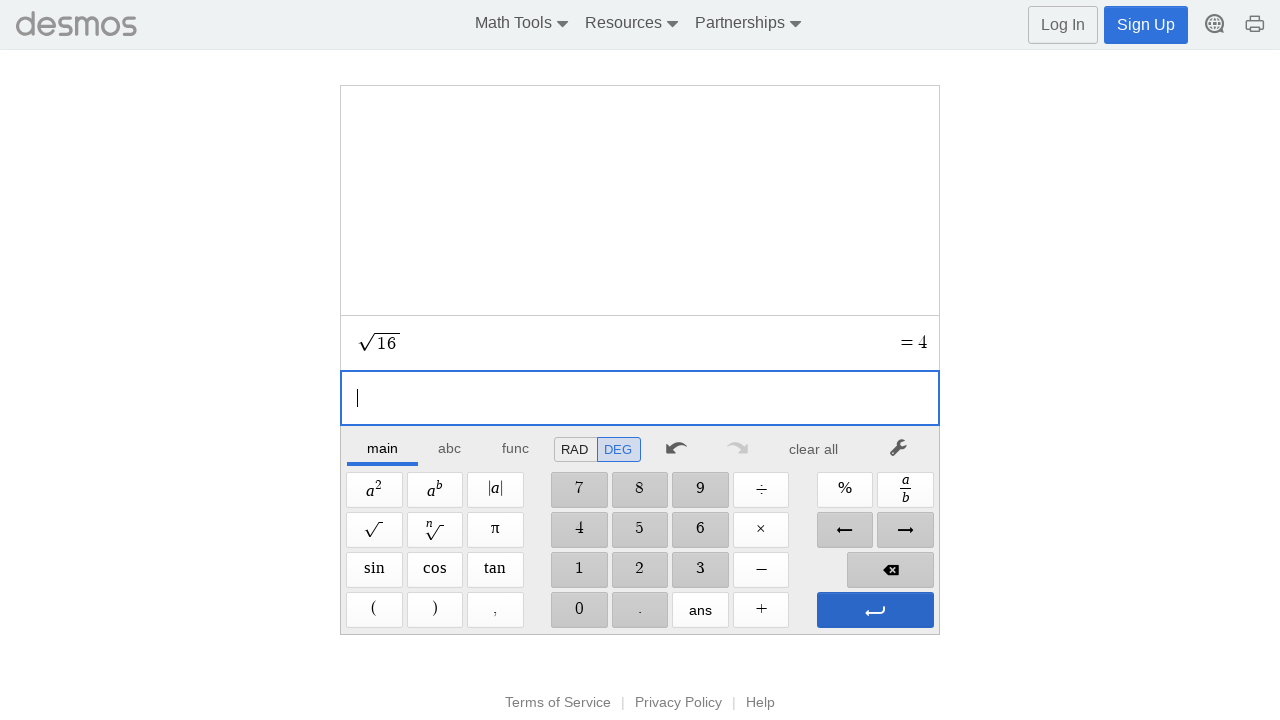

Cleared the calculator display at (814, 449) on xpath=//*[@id="main"]/div/div/div/div[2]/div[1]/div/div[7]
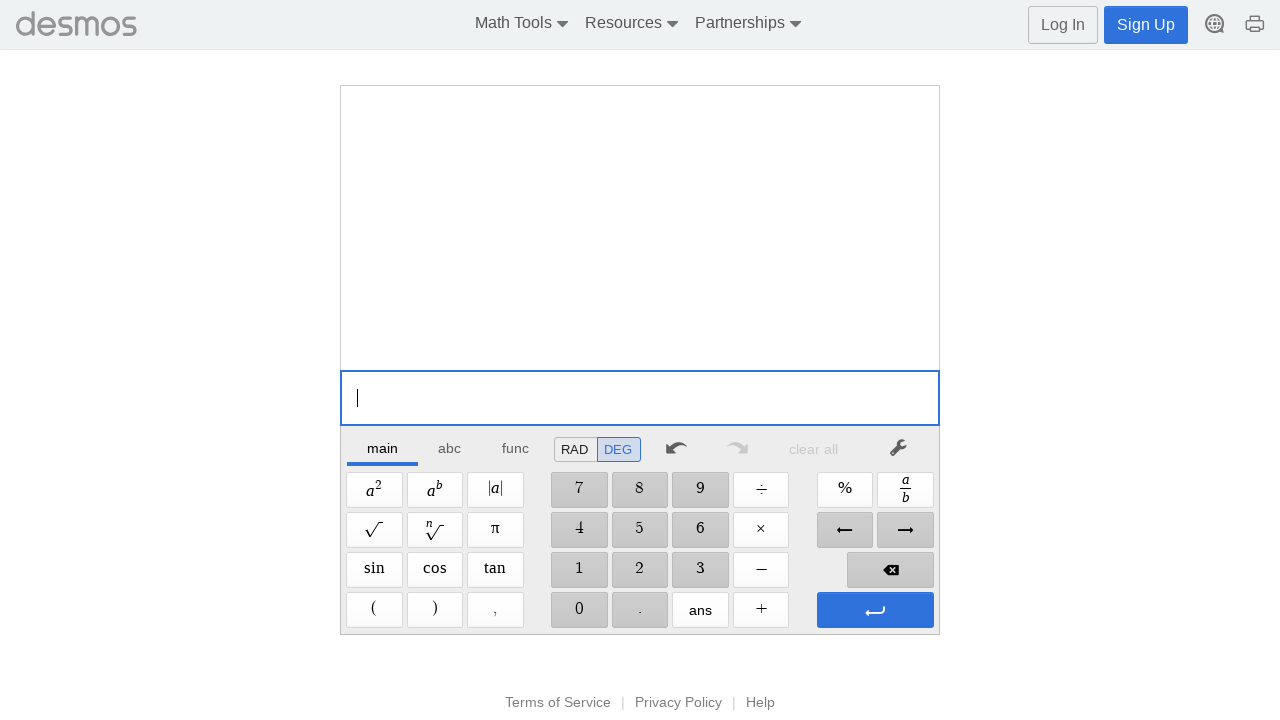

Tested square root function with value 16
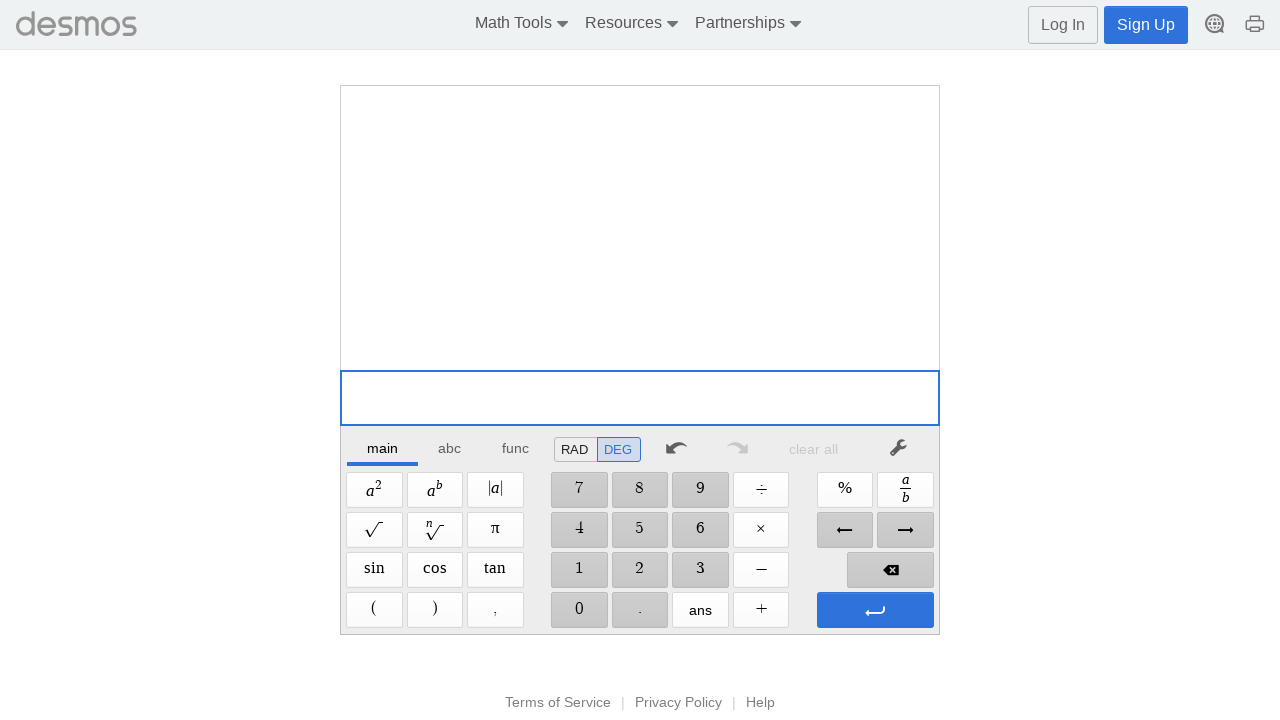

Clicked Pi constant at (495, 530) on xpath=//span[@aria-label='Pi']
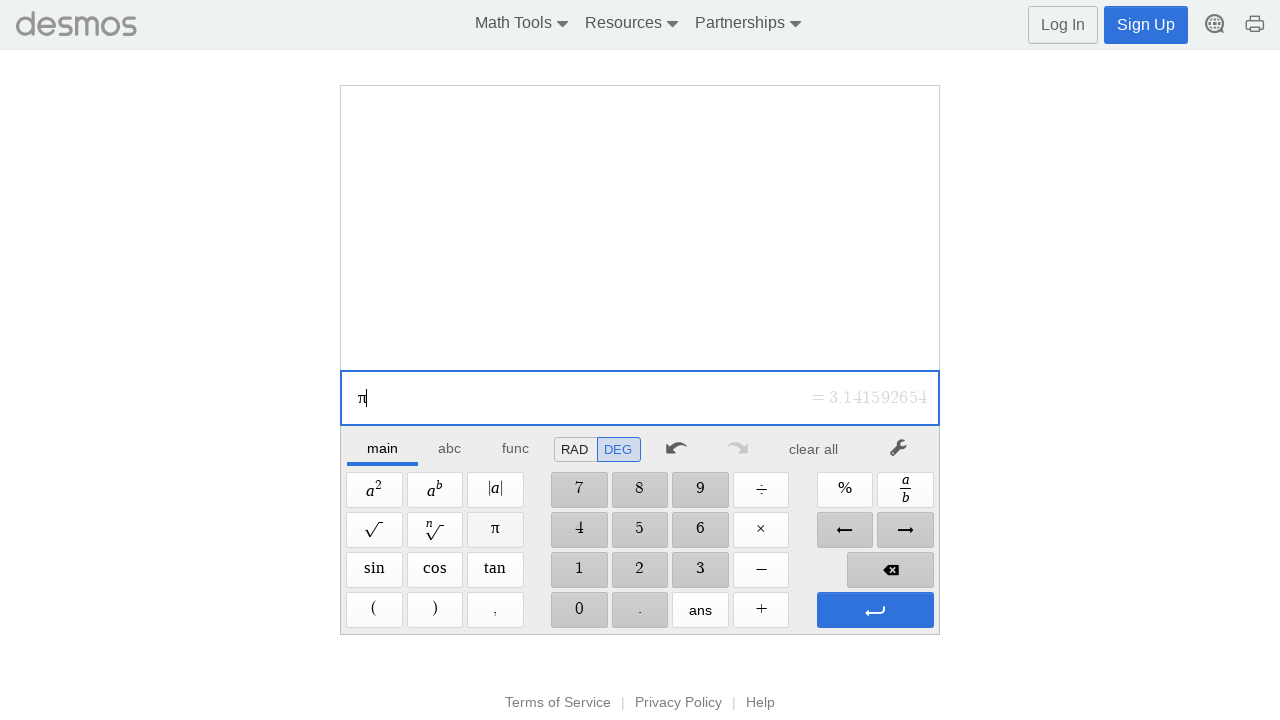

Clicked Times operator at (761, 530) on xpath=//span[@aria-label='Times']
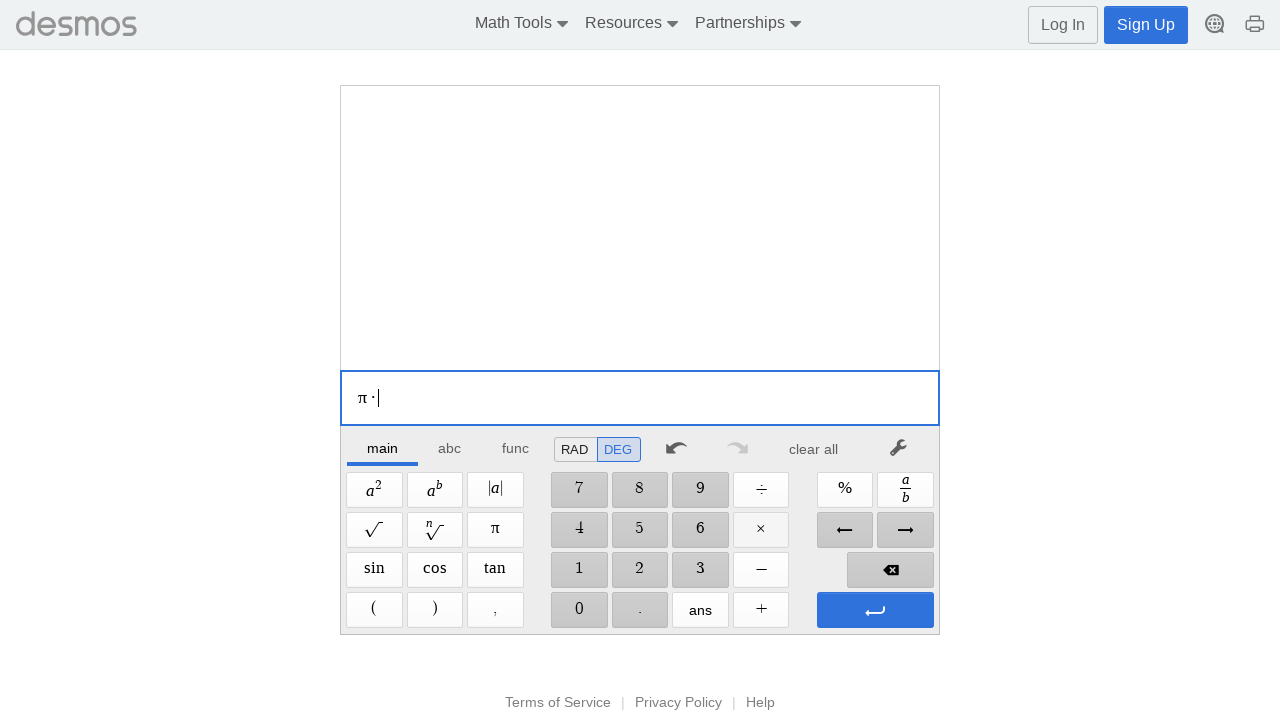

Clicked digit '2' at (640, 570) on //span[@aria-label='2']
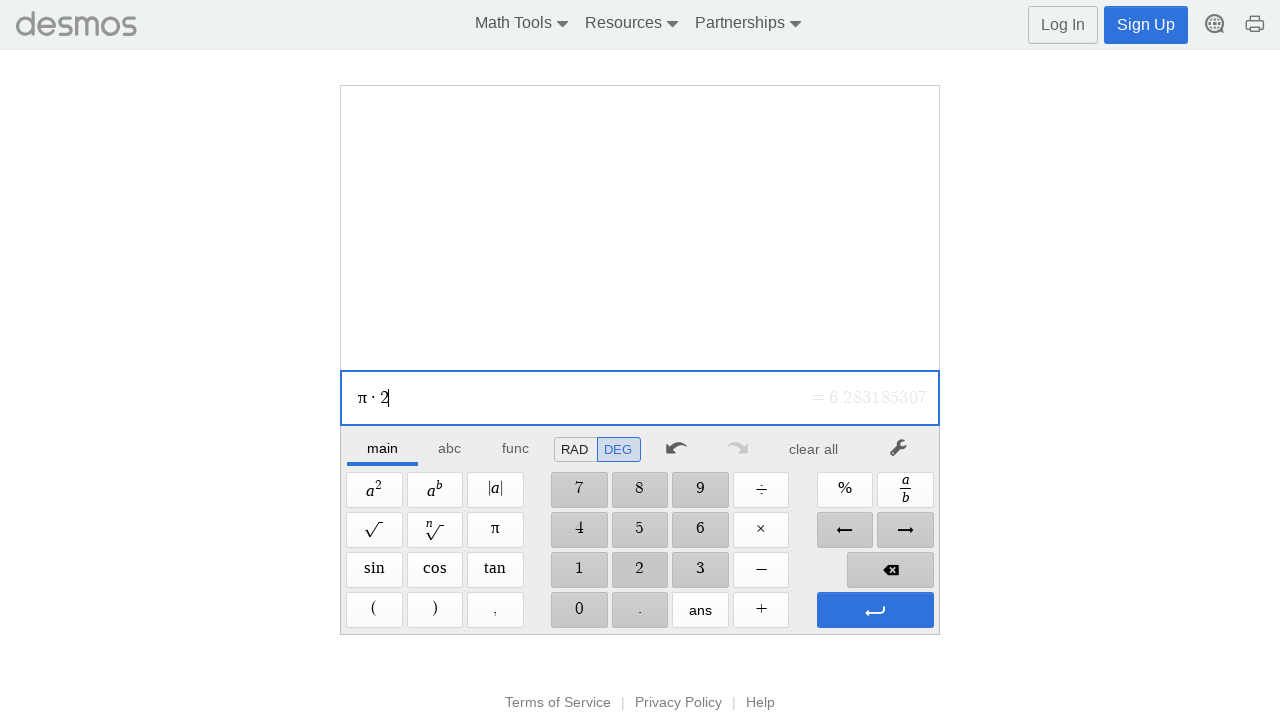

Clicked Enter to evaluate expression at (875, 610) on xpath=//span[@aria-label='Enter']
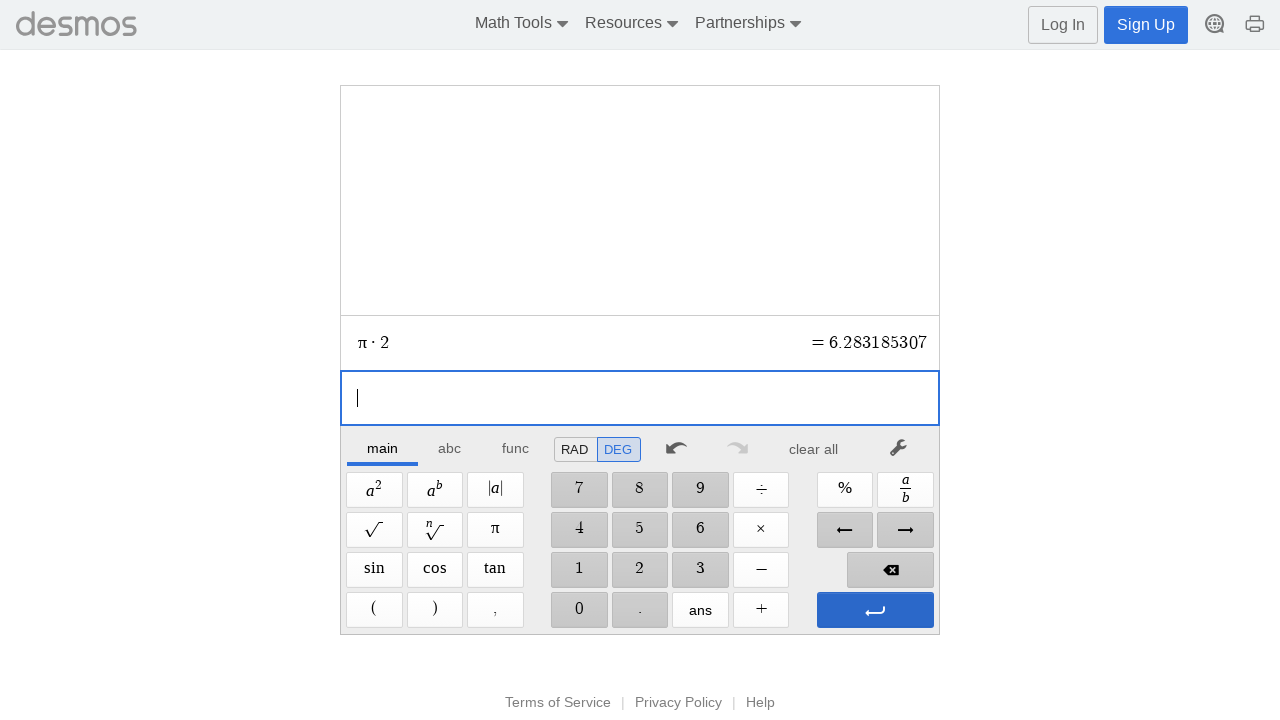

Clicked Enter to evaluate final expression at (875, 610) on xpath=//span[@aria-label='Enter']
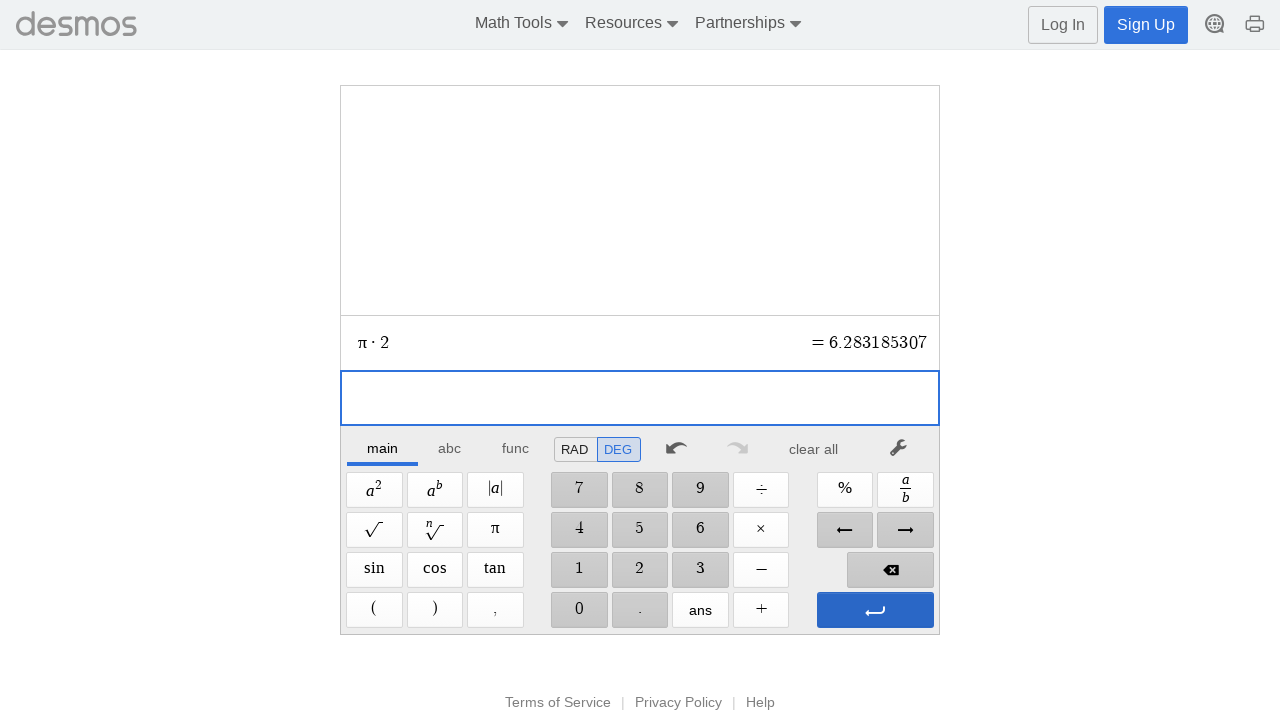

Cleared the calculator display at (814, 449) on xpath=//*[@id="main"]/div/div/div/div[2]/div[1]/div/div[7]
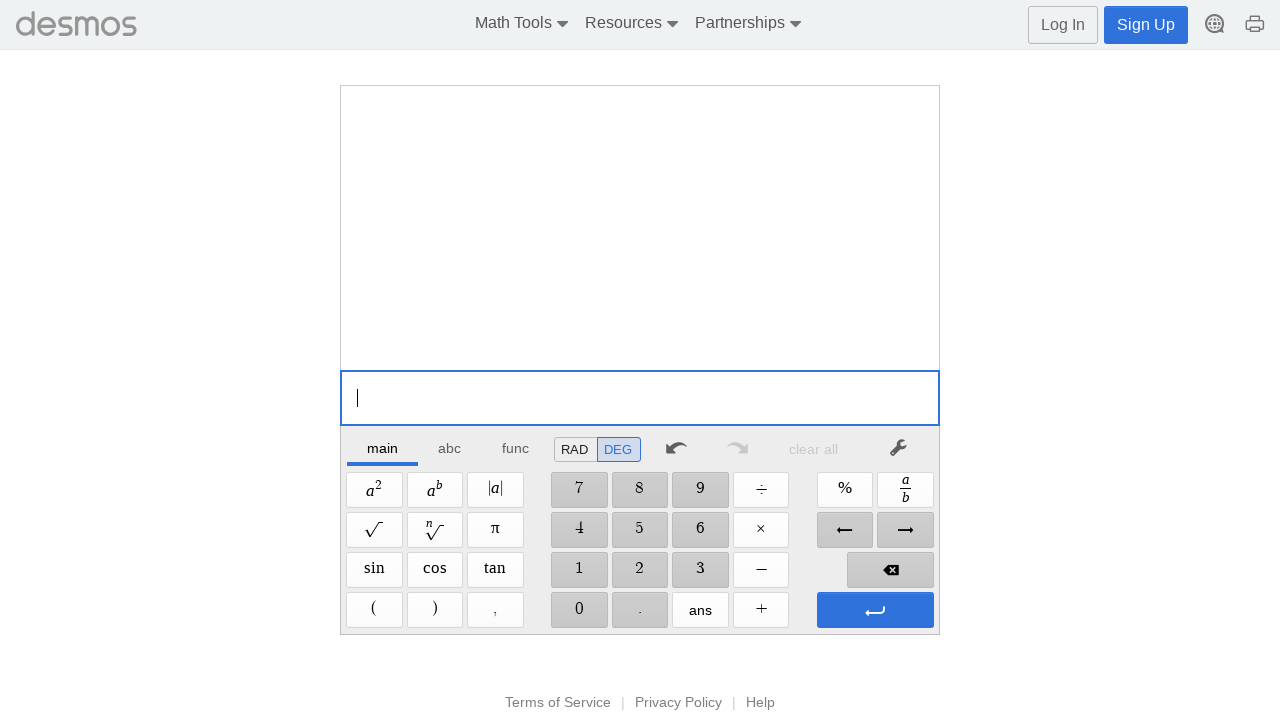

Tested pi constant multiplied by 2
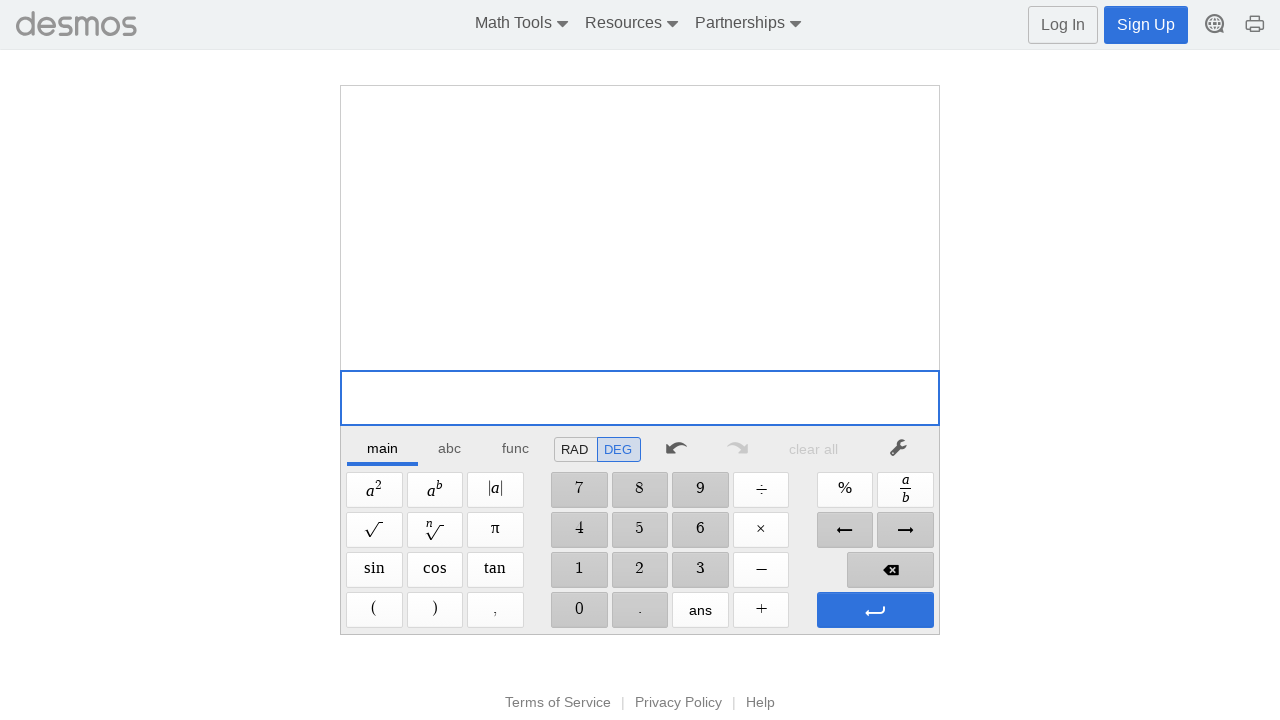

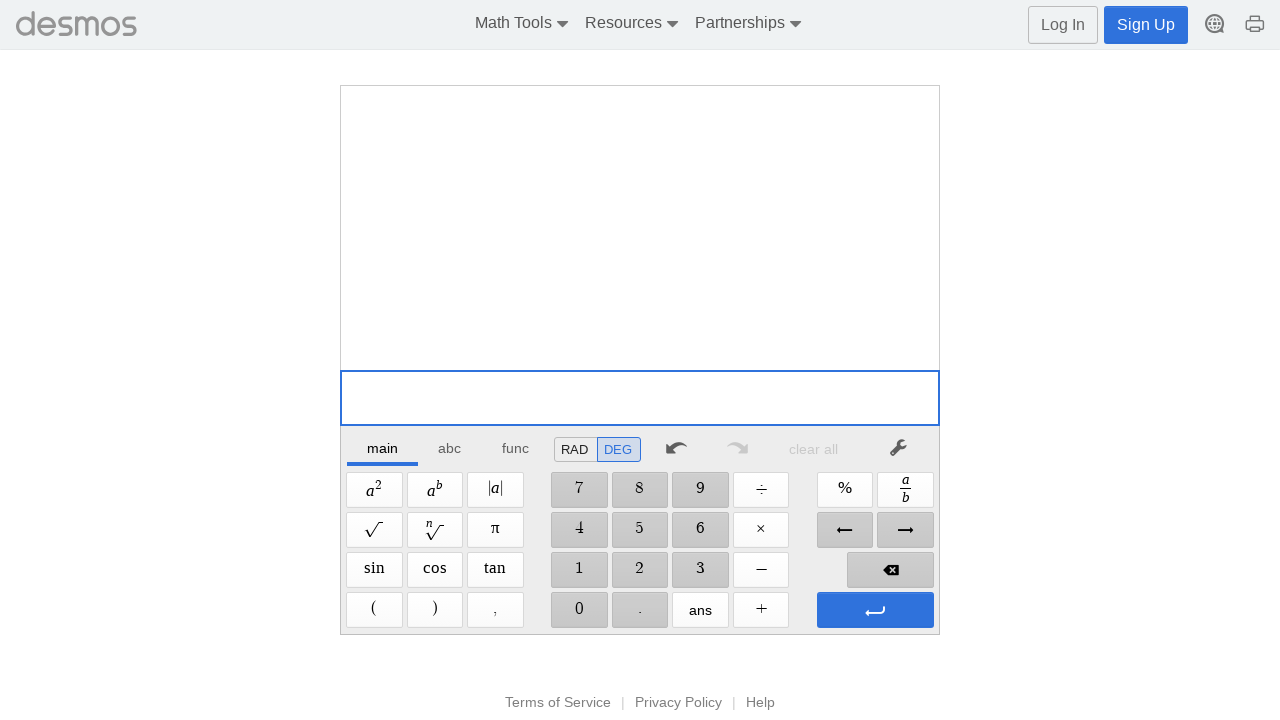